Demonstrates navigation through a digital portfolio website, clicking through various sections (Who I Am, What I Do, What They Say, etc.), interacting with a Scrum Master certification button, testing a payscale finder tool with annual and hourly salary inputs, and navigating through references and experiences tabs.

Starting URL: http://appsbycapps.com

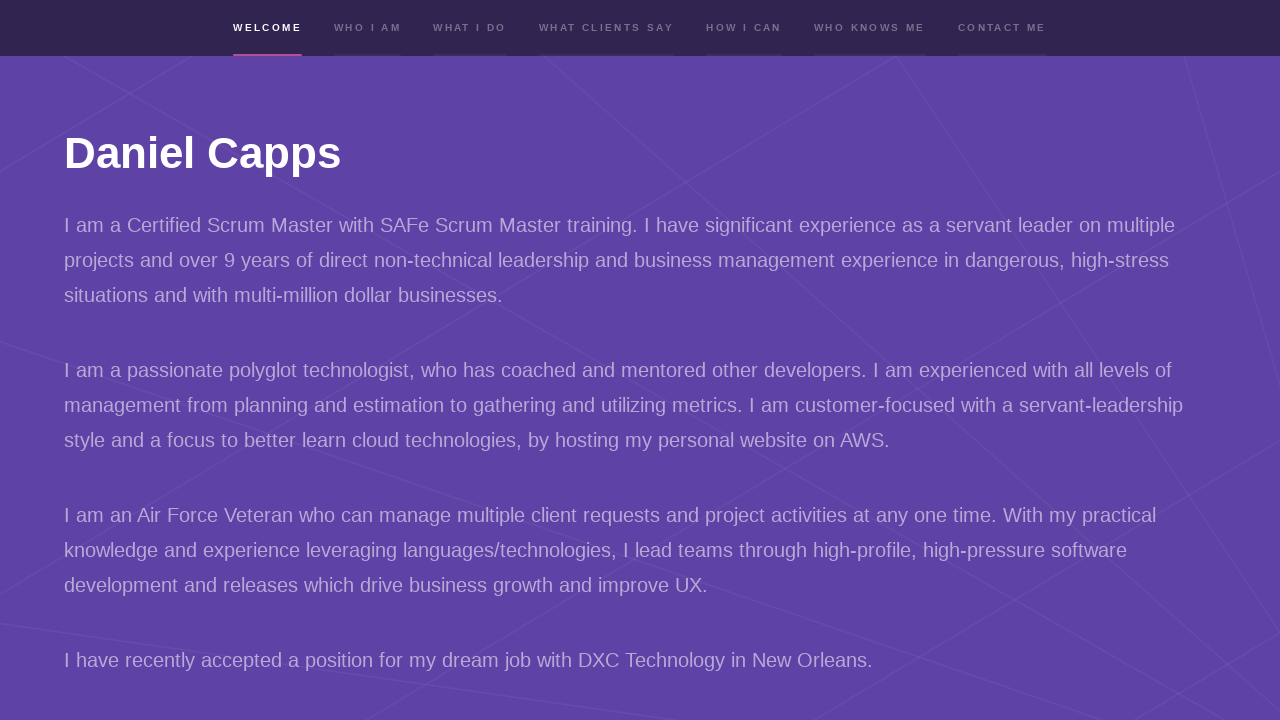

Clicked 'Who I Am' section at (368, 28) on [name='whoiam']
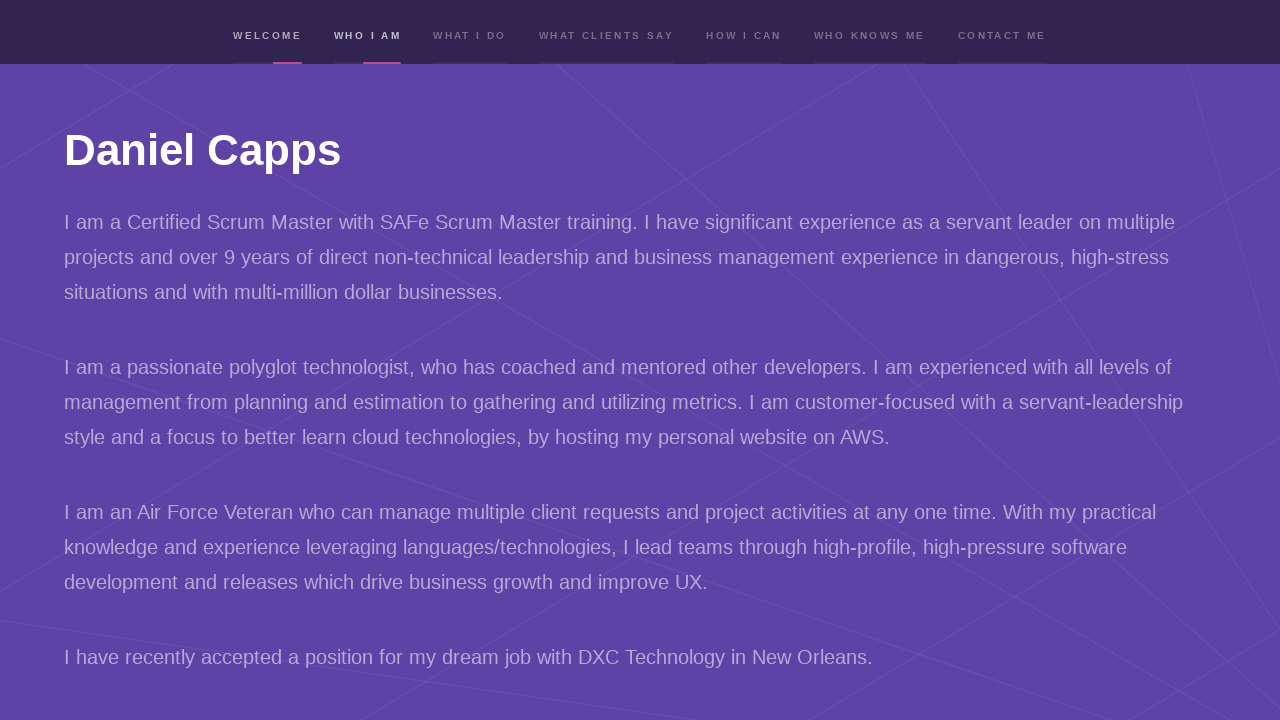

Waited for 'Who I Am' section to load
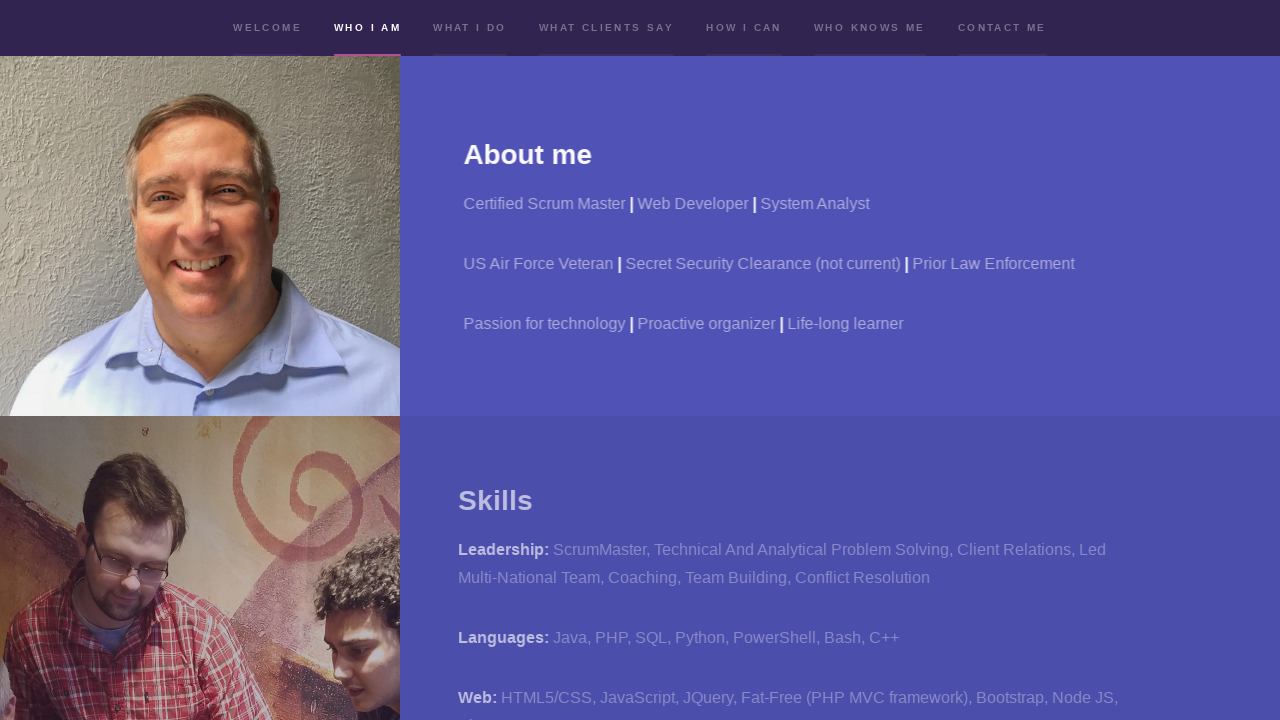

Clicked 'What I Do' section at (470, 28) on [name='whatido']
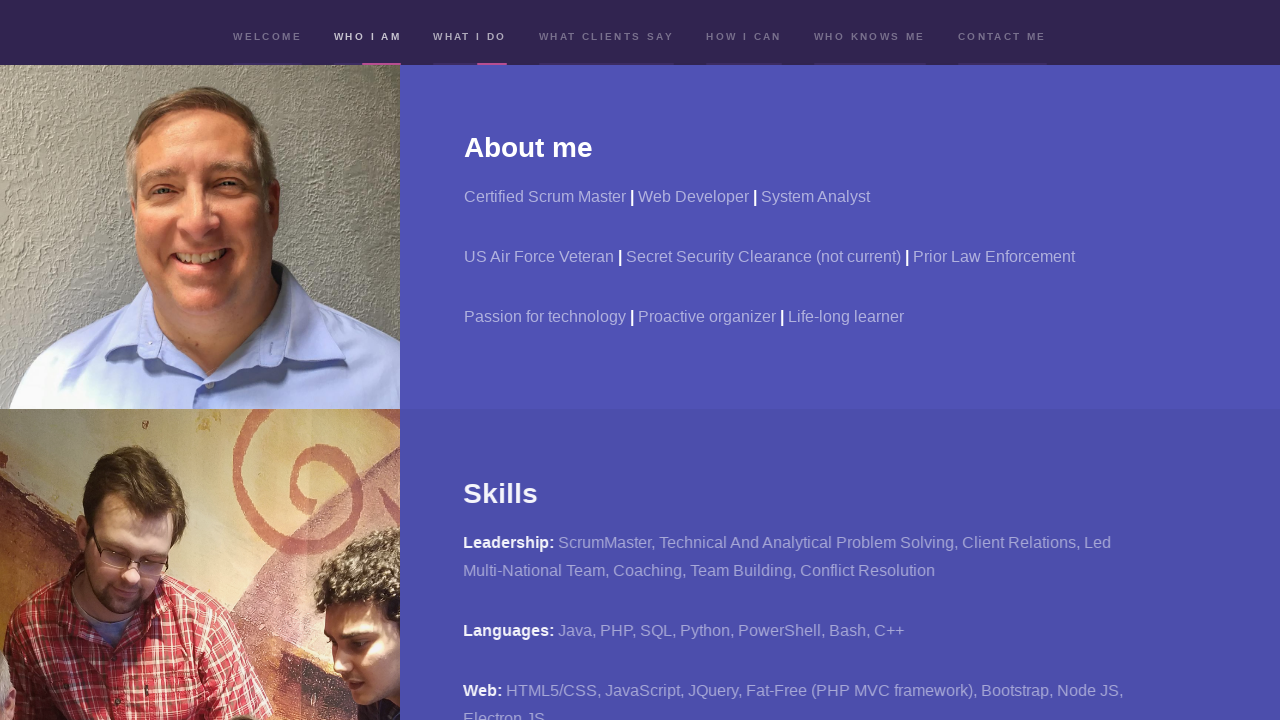

Waited for 'What I Do' section to load
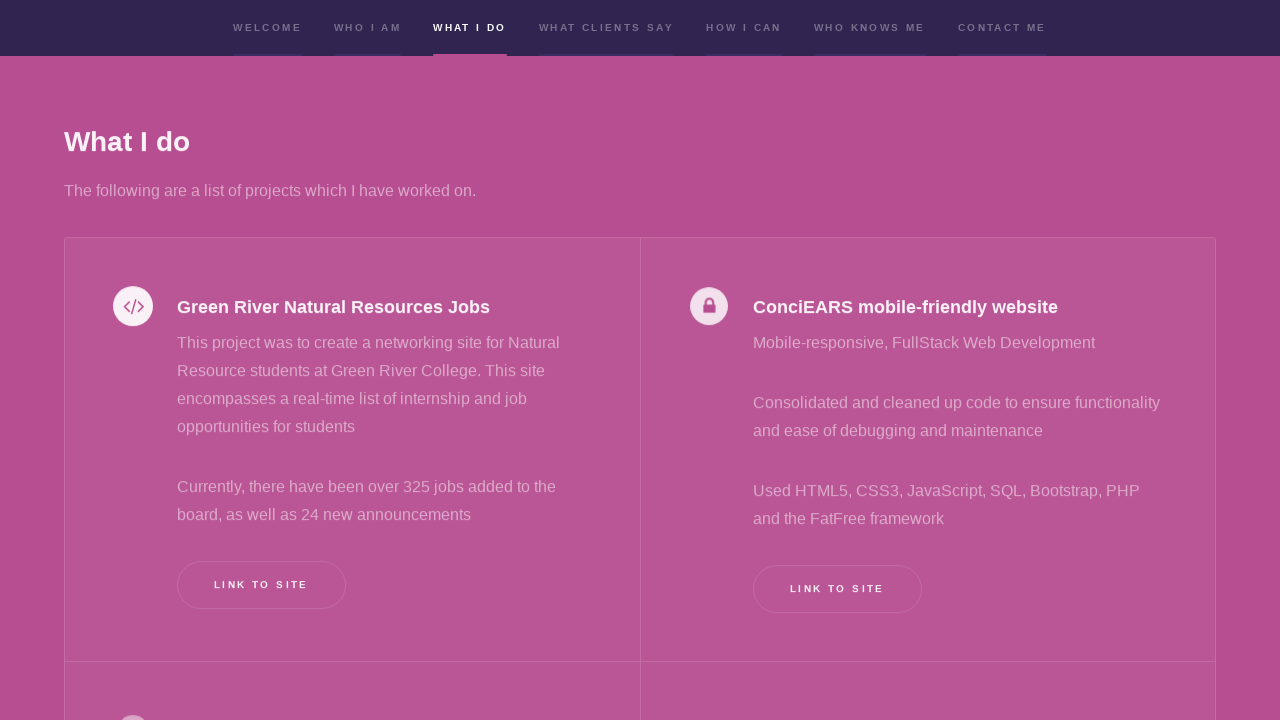

Clicked 'What They Say' section at (607, 28) on [name='whattheysay']
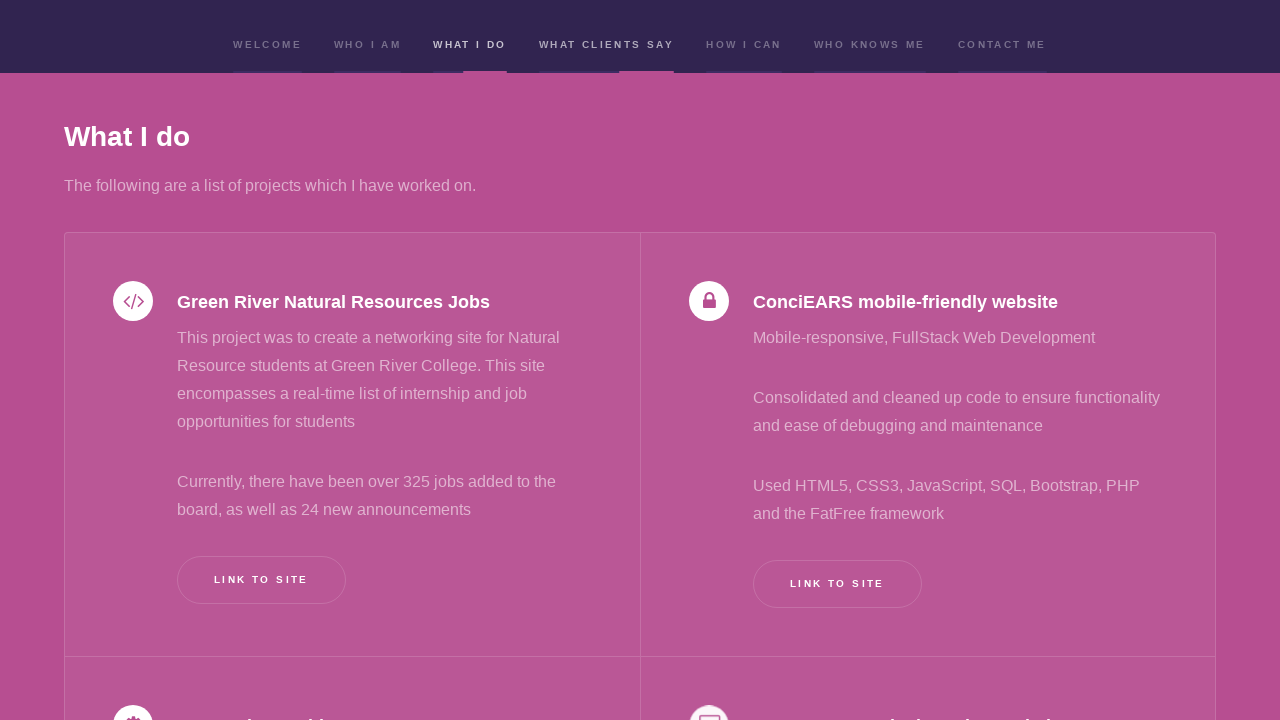

Waited for 'What They Say' section to load
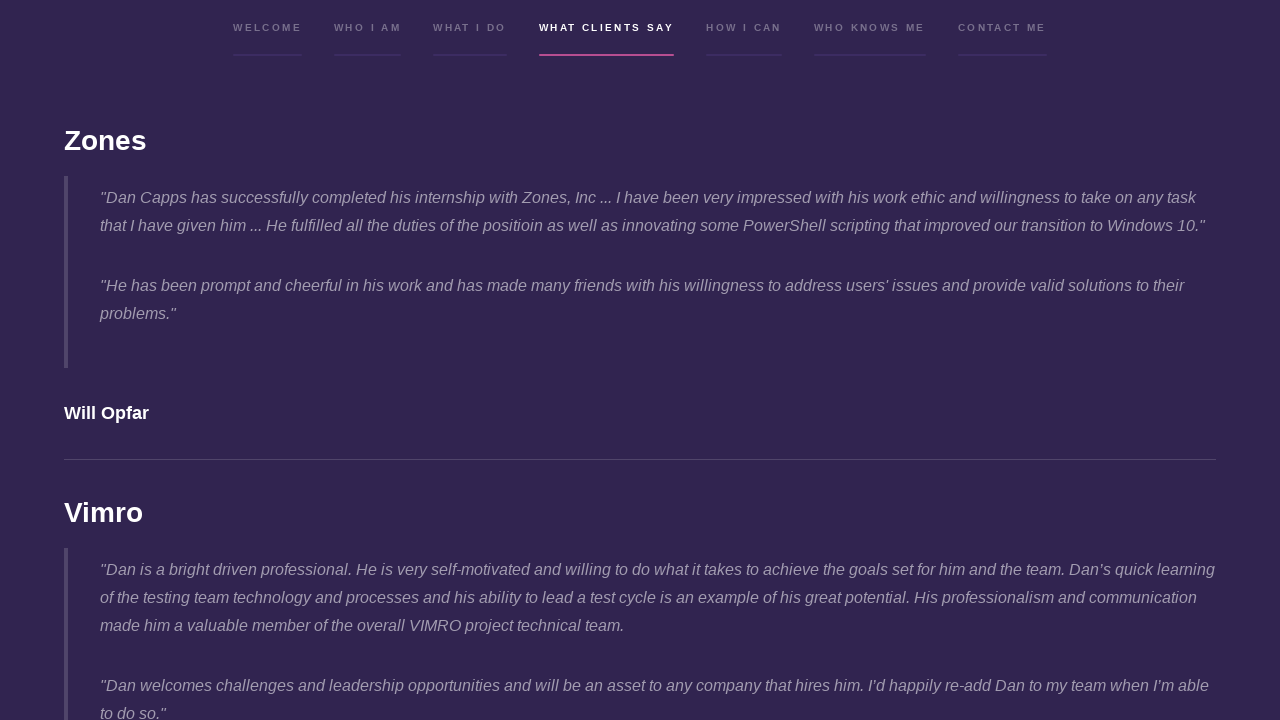

Clicked 'How I Can' section at (744, 28) on [name='howican']
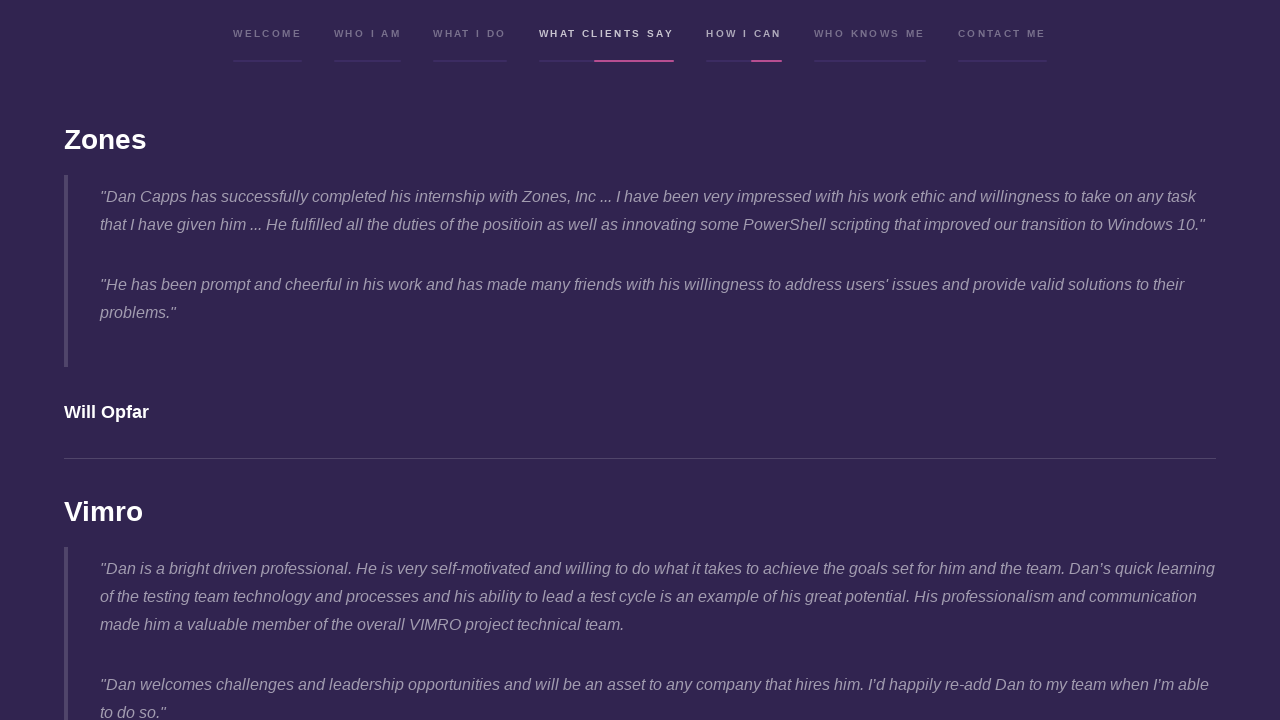

Waited for 'How I Can' section to load
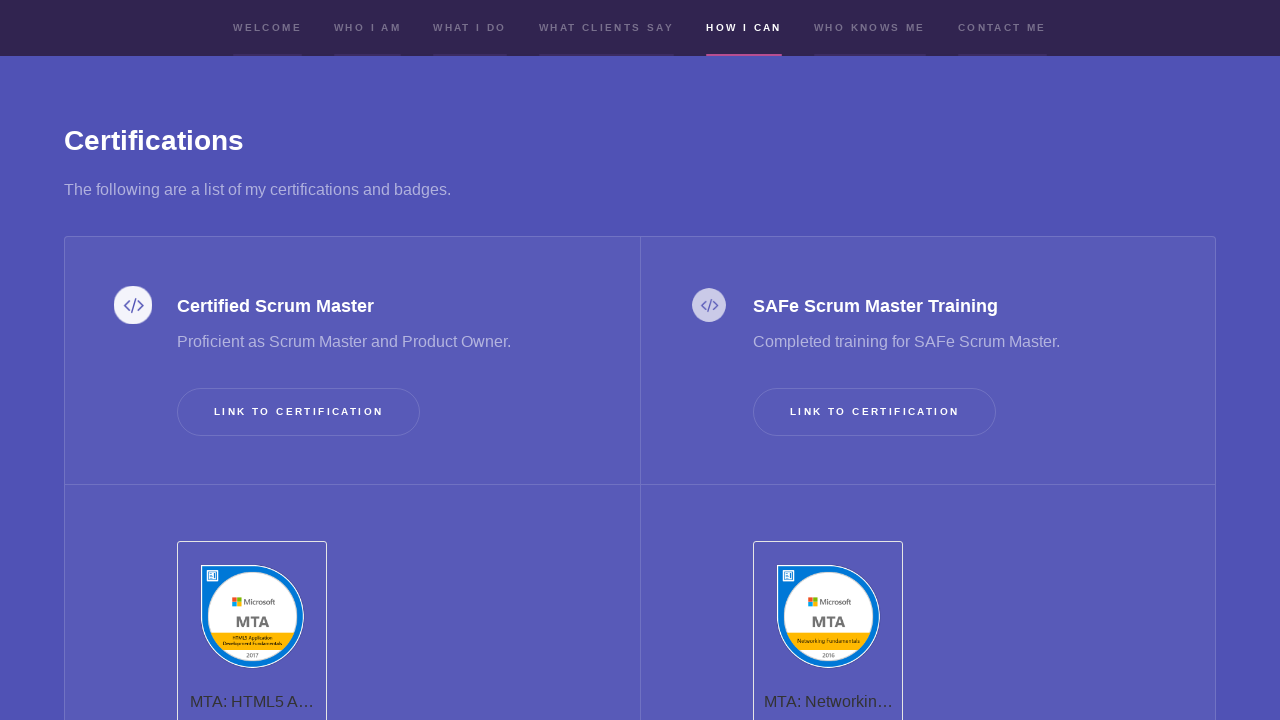

Clicked 'Who Knows Me' section at (870, 28) on [name='whoknowsme']
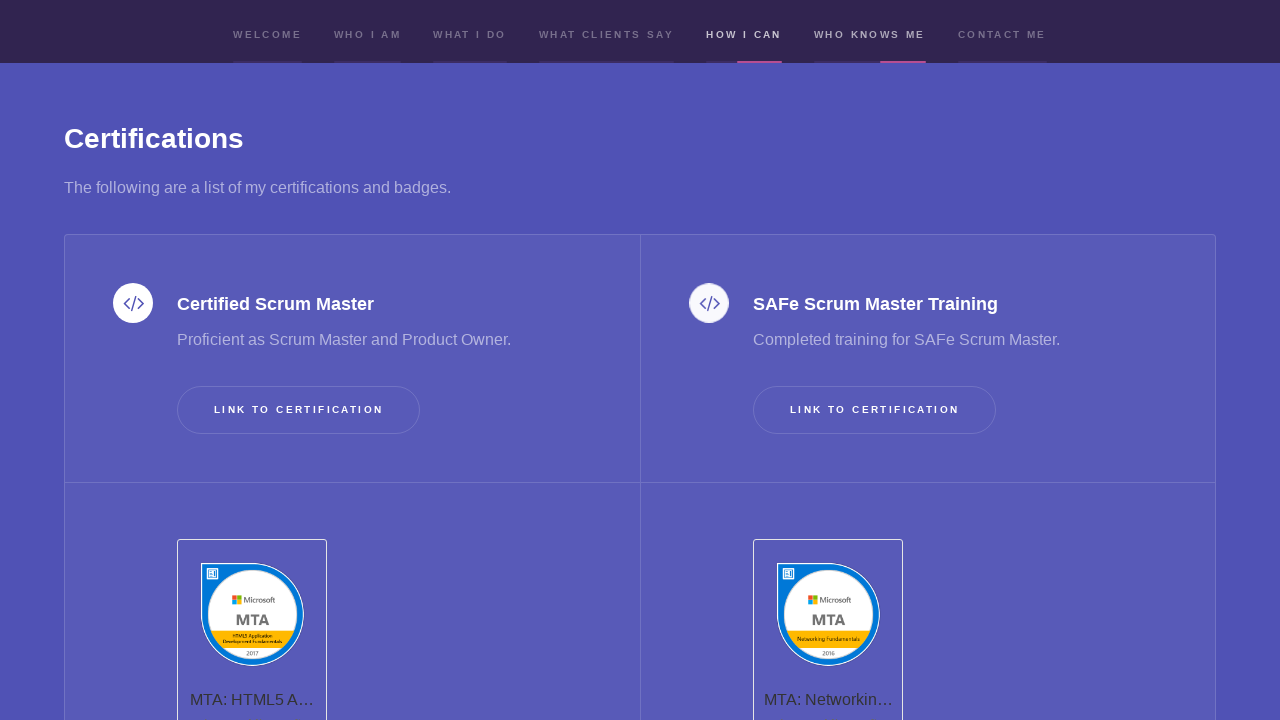

Waited for 'Who Knows Me' section to load
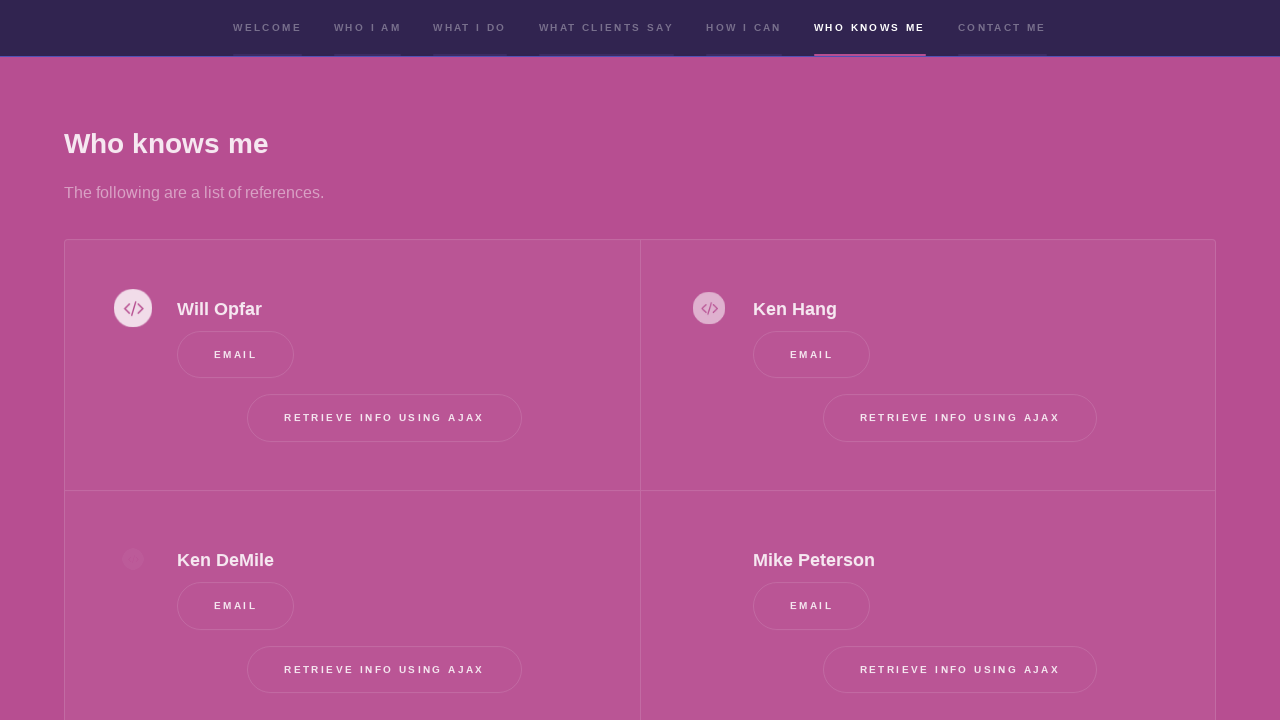

Clicked 'Contact' section at (1002, 28) on [name='contact']
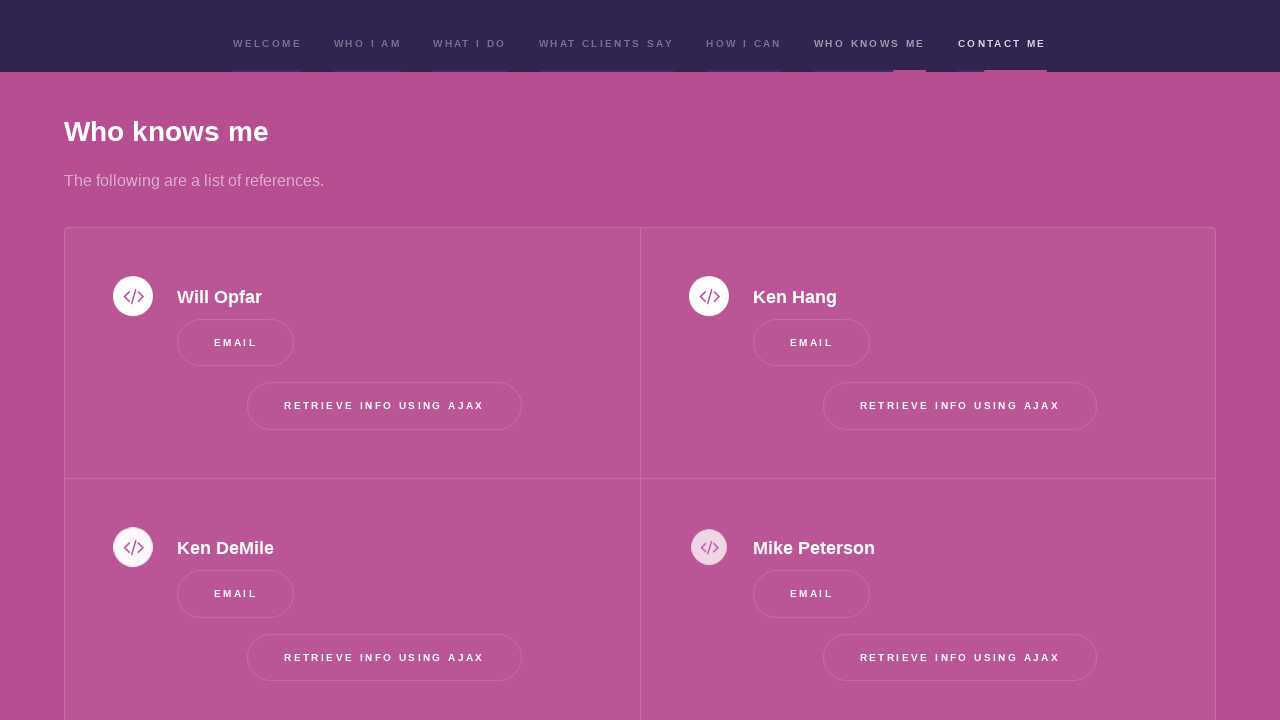

Waited for 'Contact' section to load
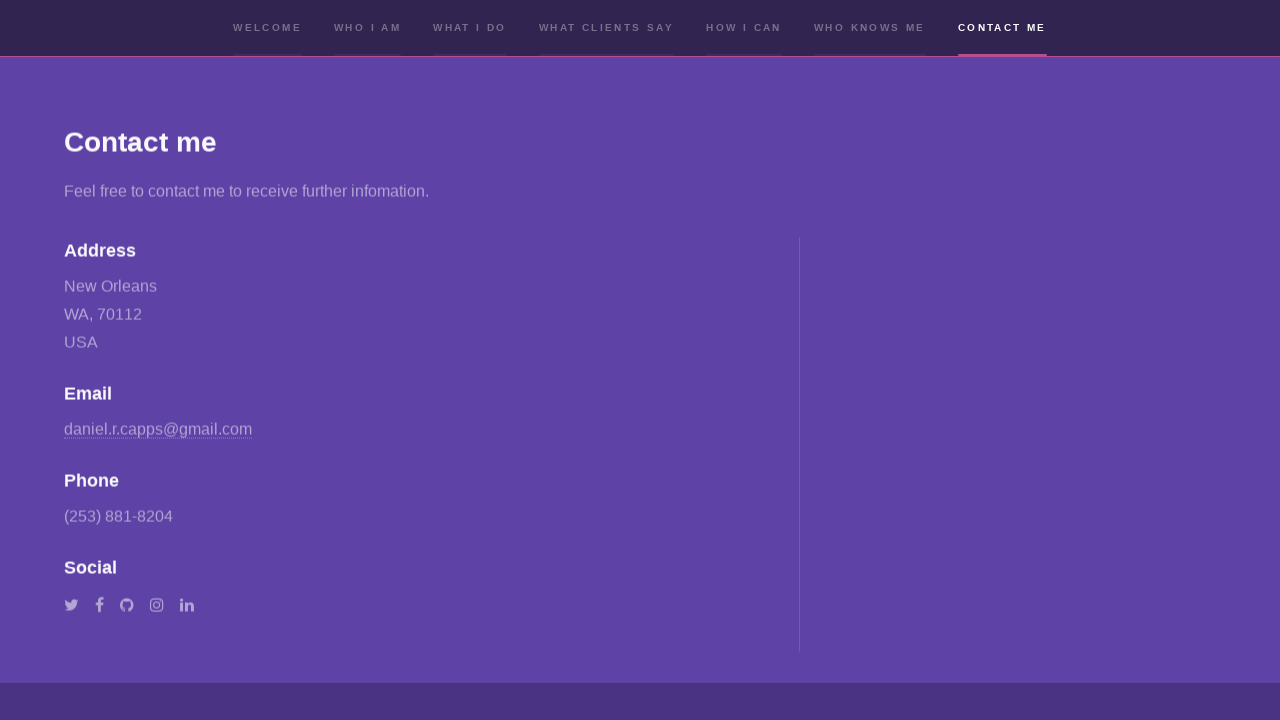

Clicked 'How I Can' section again at (744, 28) on [name='howican']
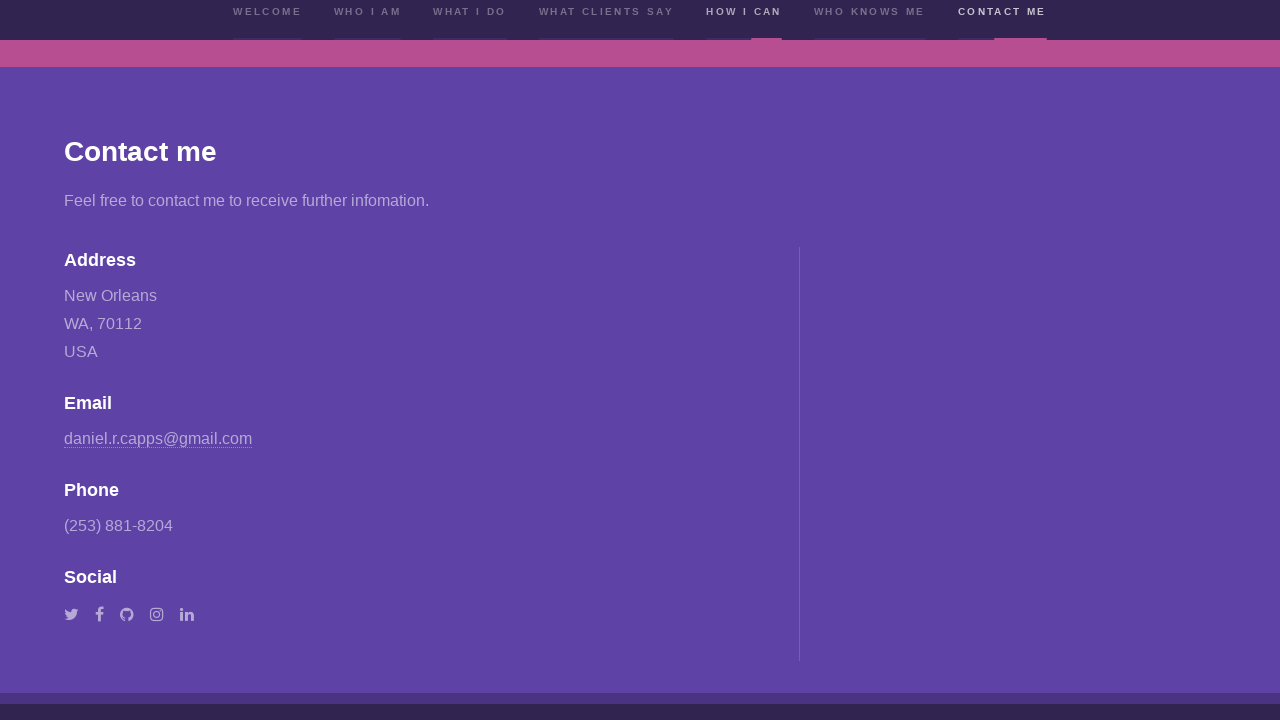

Waited briefly for 'How I Can' section
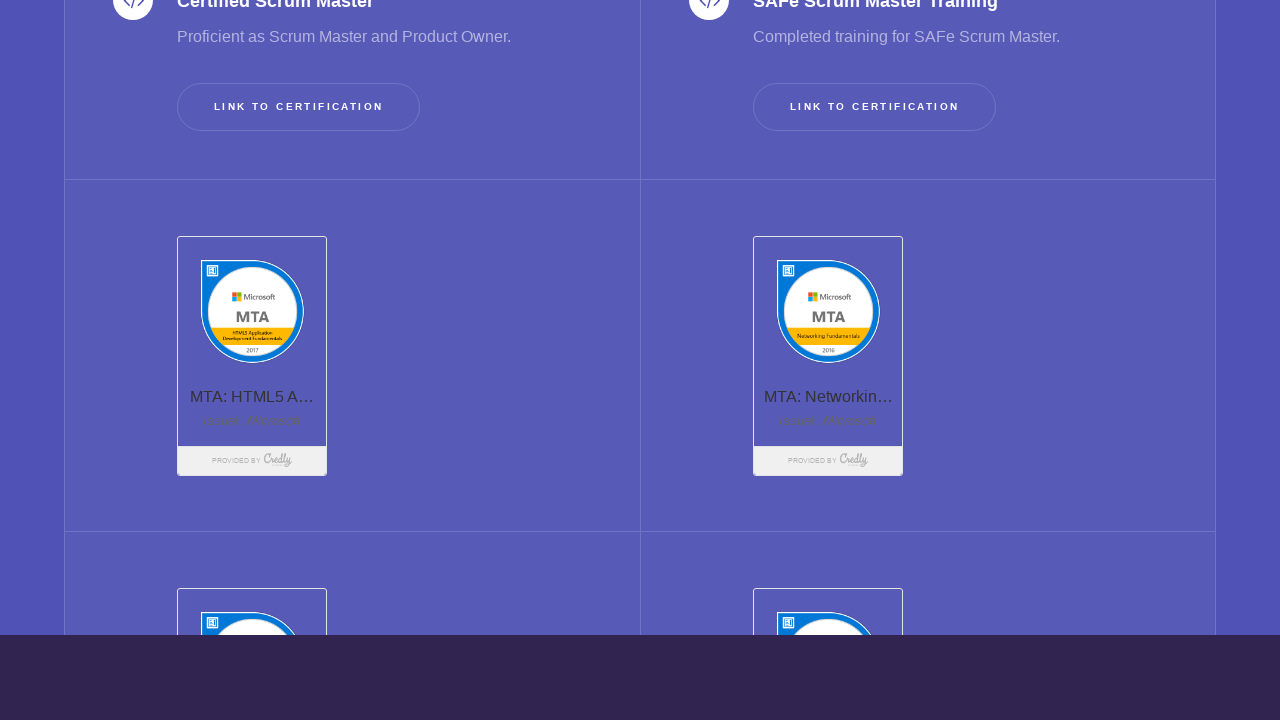

Clicked Scrum Master certification button at (299, 697) on [name='csmcertbutton']
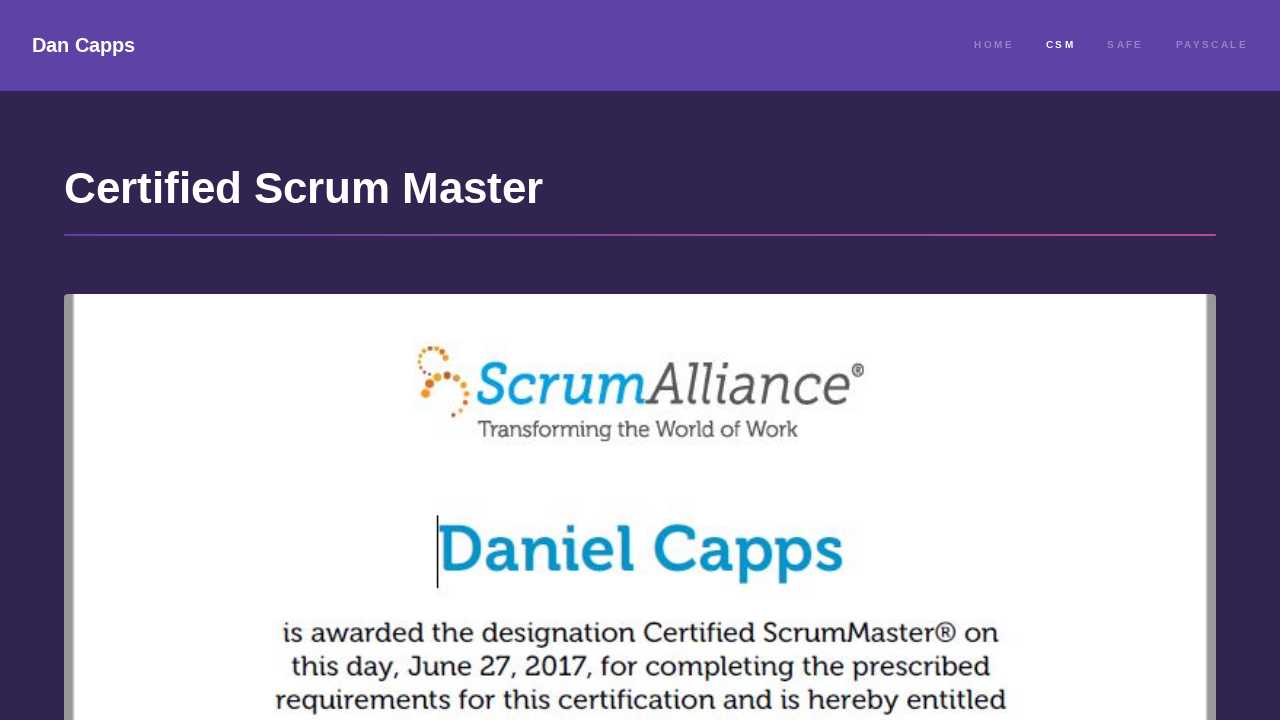

Waited for Scrum Master certification content to load
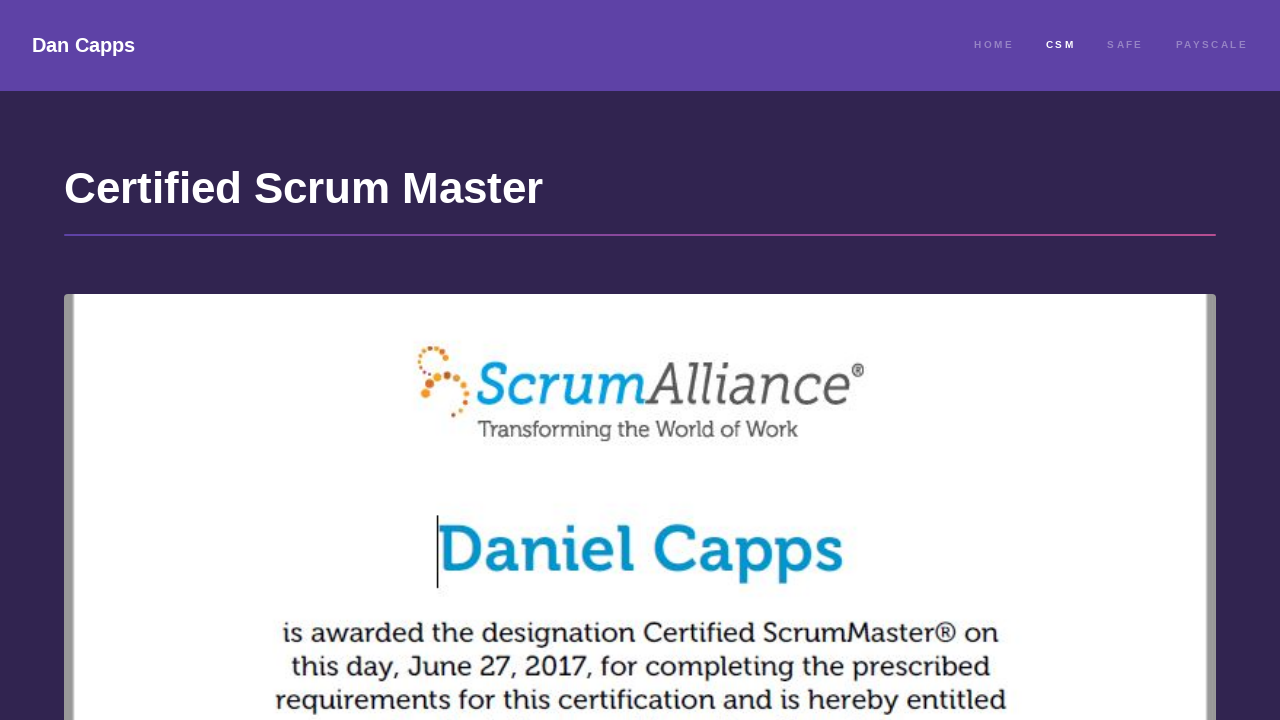

Clicked title to navigate back to main page at (84, 46) on .title
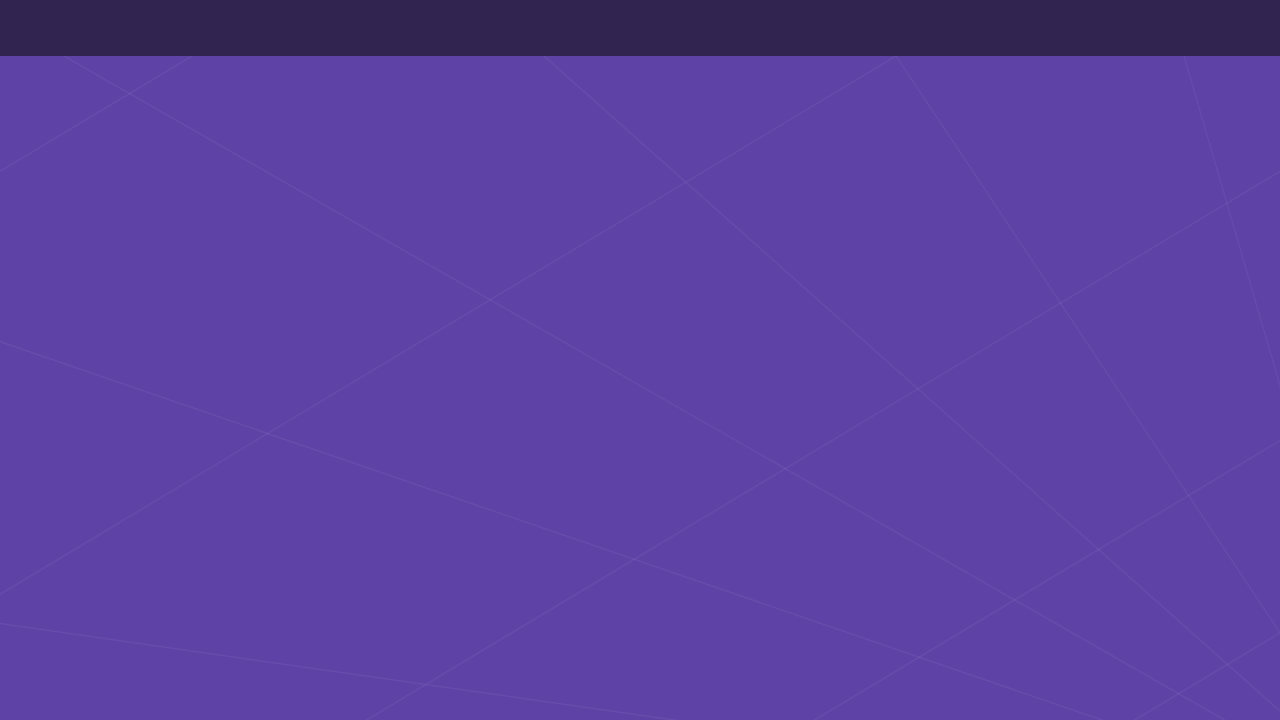

Waited for main page to load
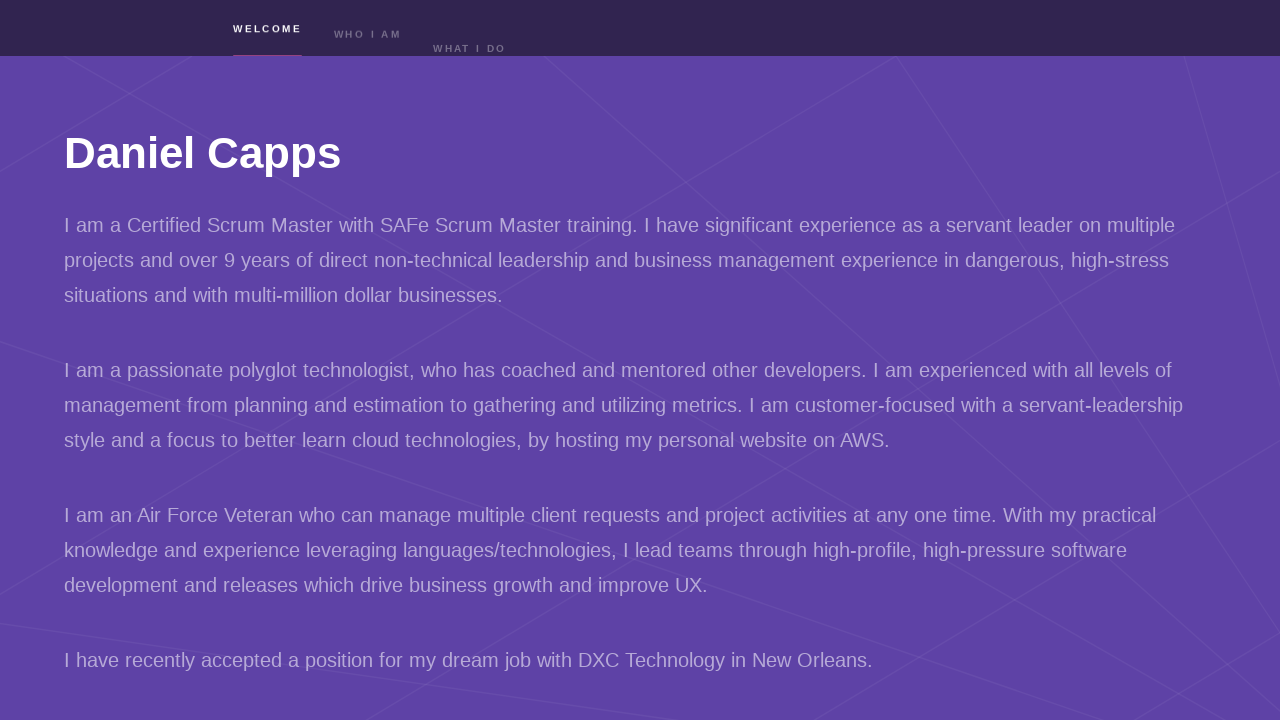

Clicked 'What I Do' section again at (470, 28) on [name='whatido']
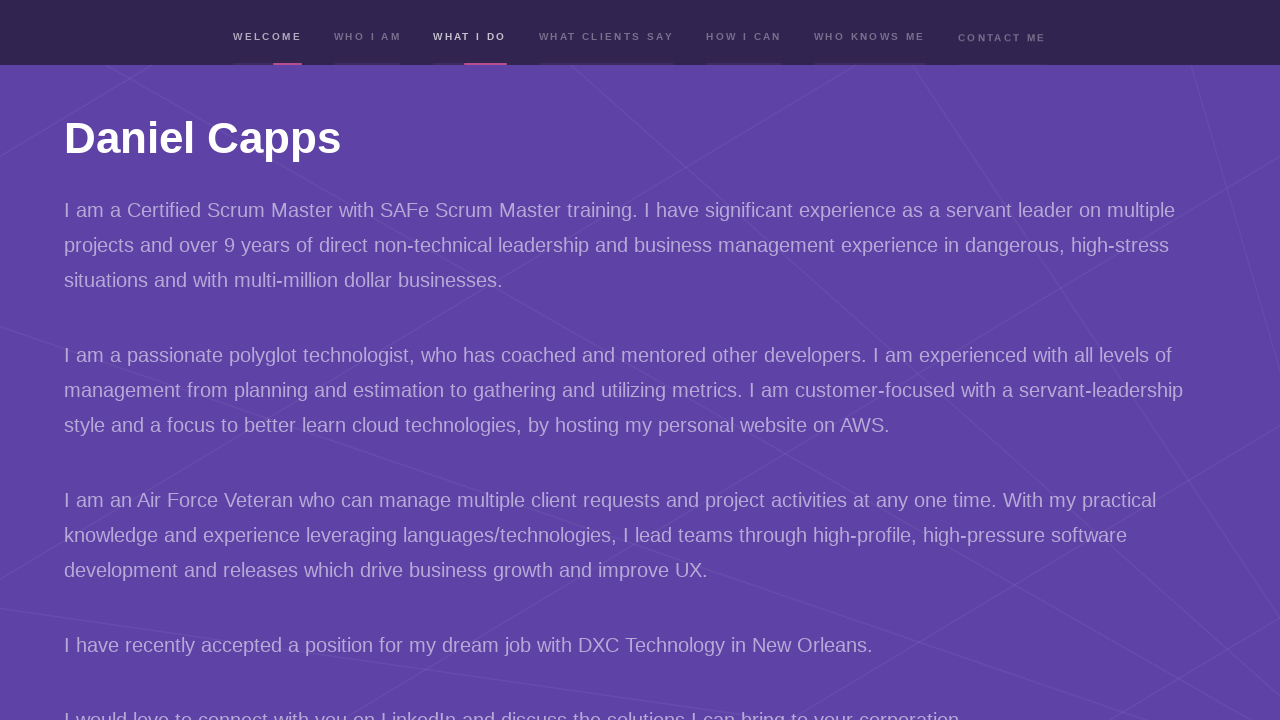

Waited briefly for 'What I Do' section
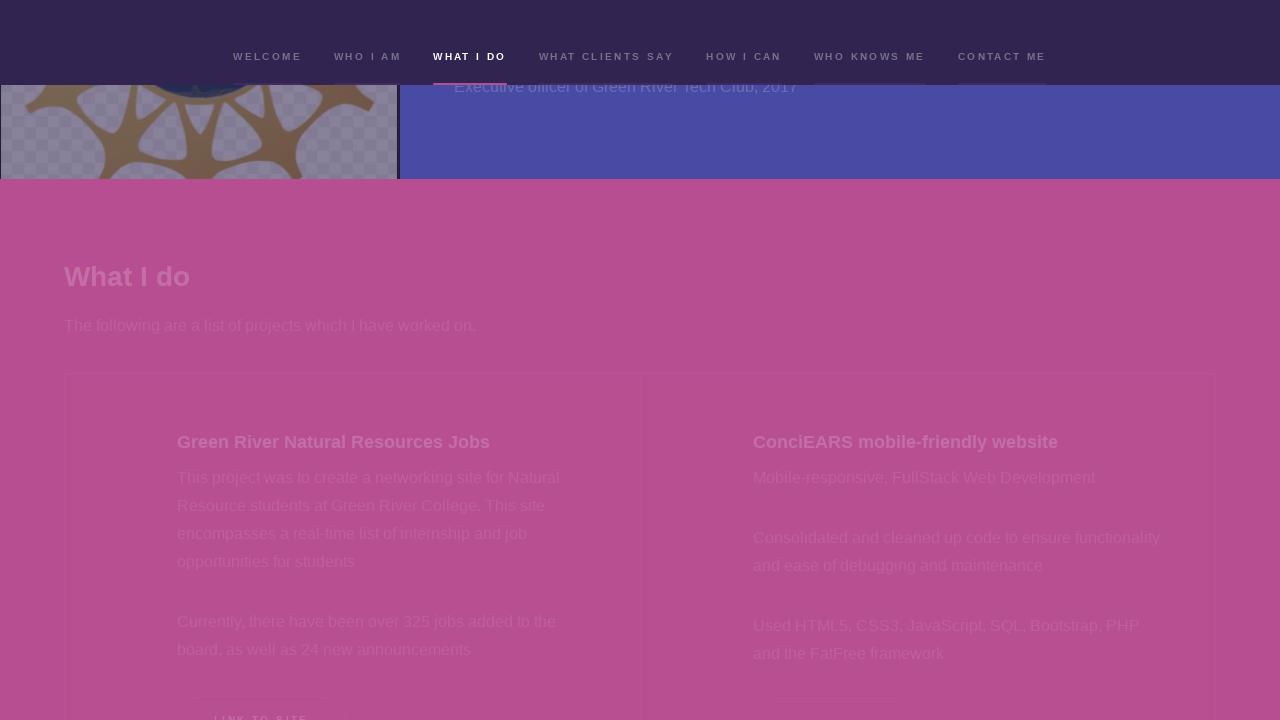

Clicked TFW (Tech For Work) button at (261, 696) on [name='tfwbutton']
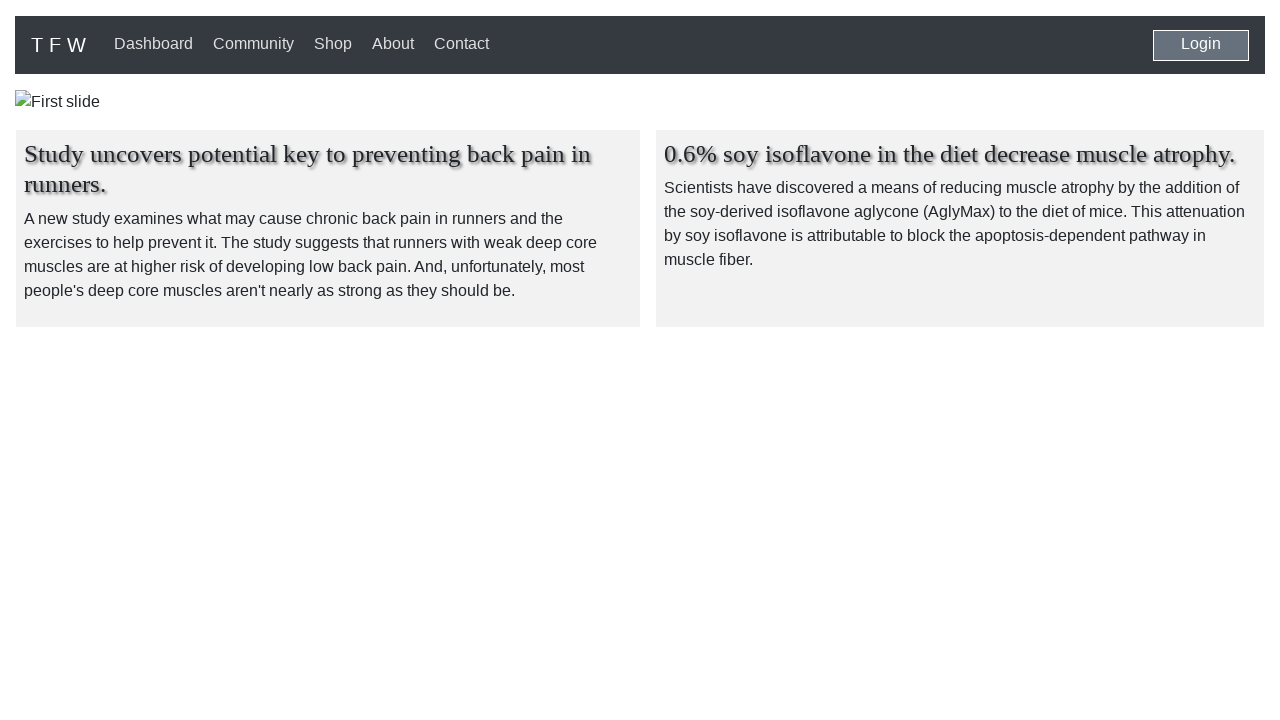

Waited for TFW content to load
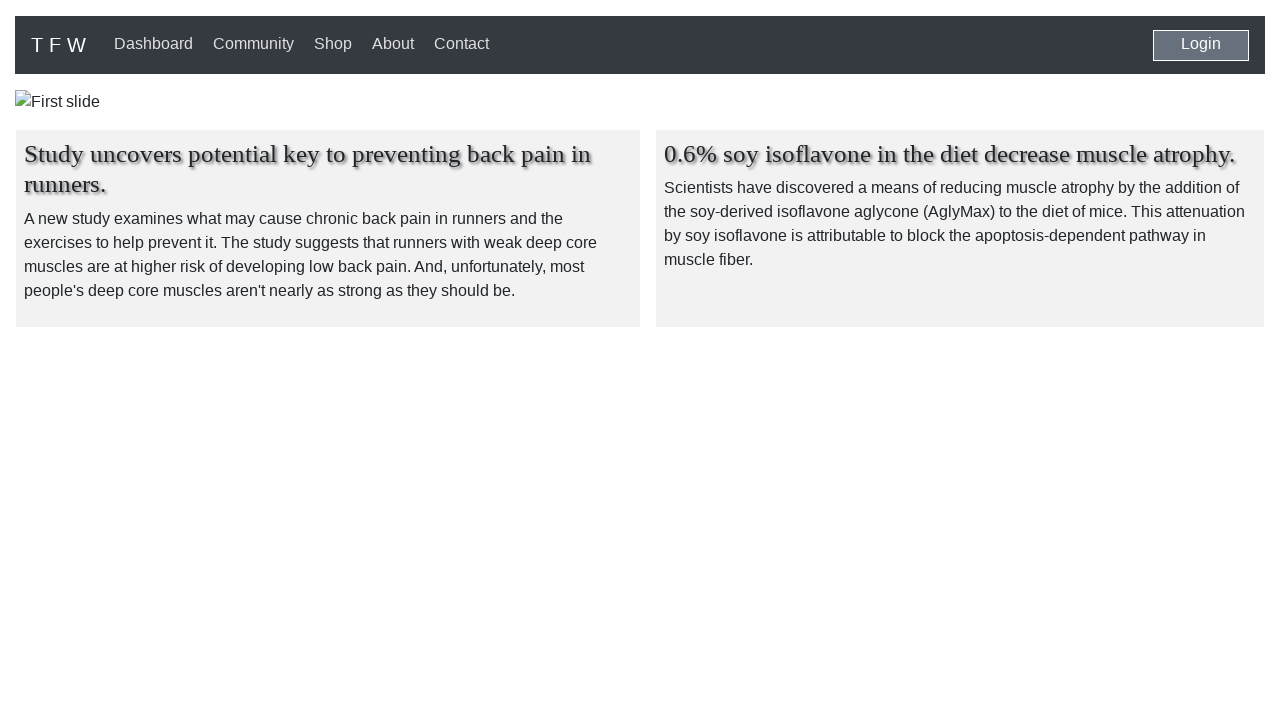

Navigated back from TFW
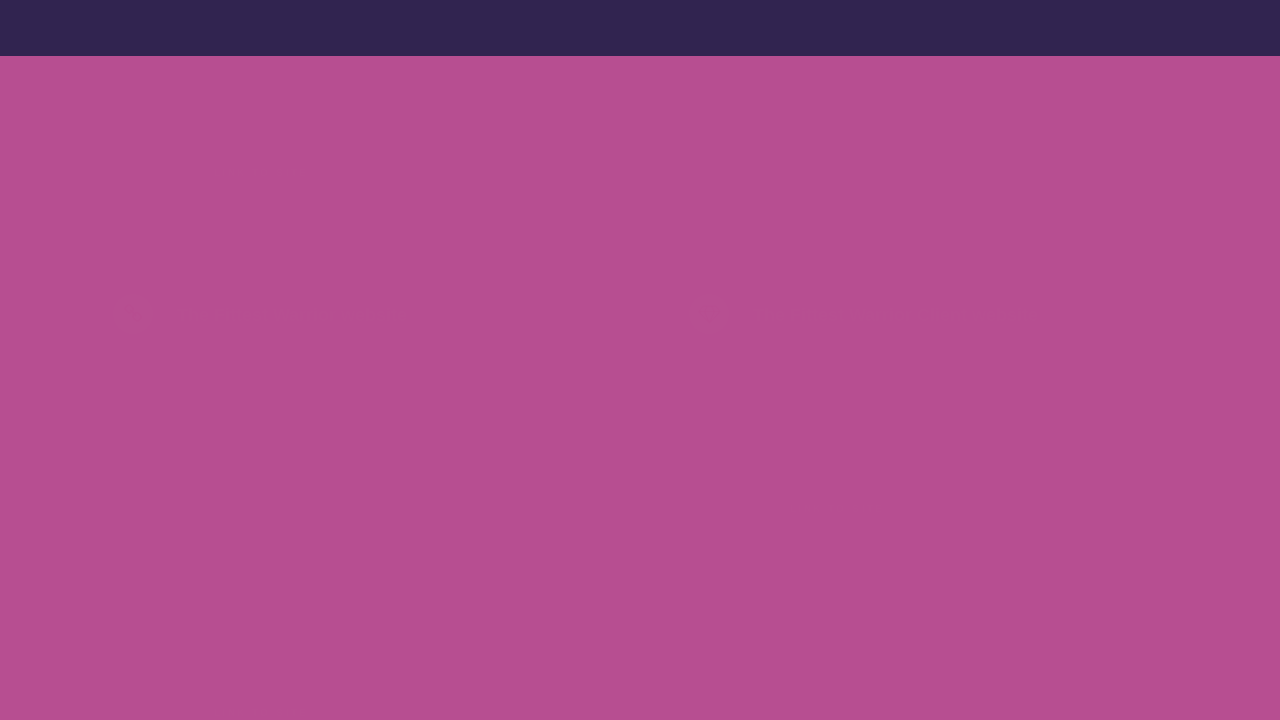

Waited briefly after navigating back
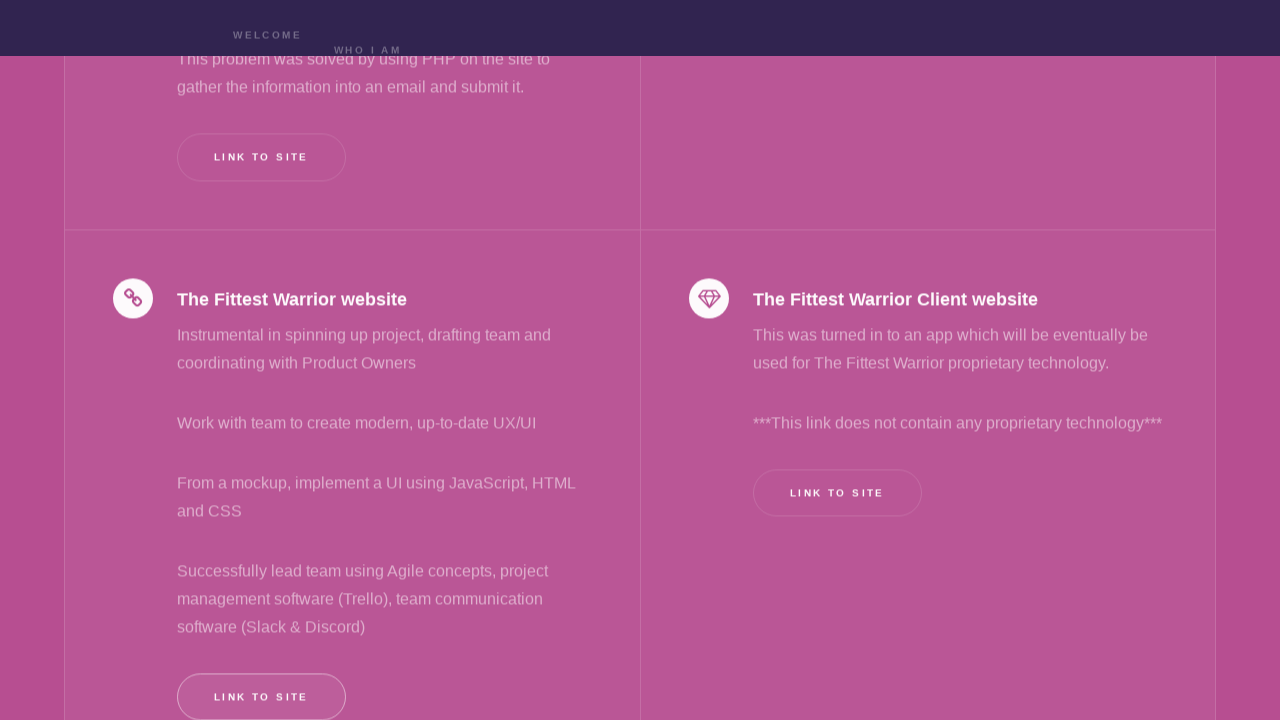

Navigated to payscale finder tool
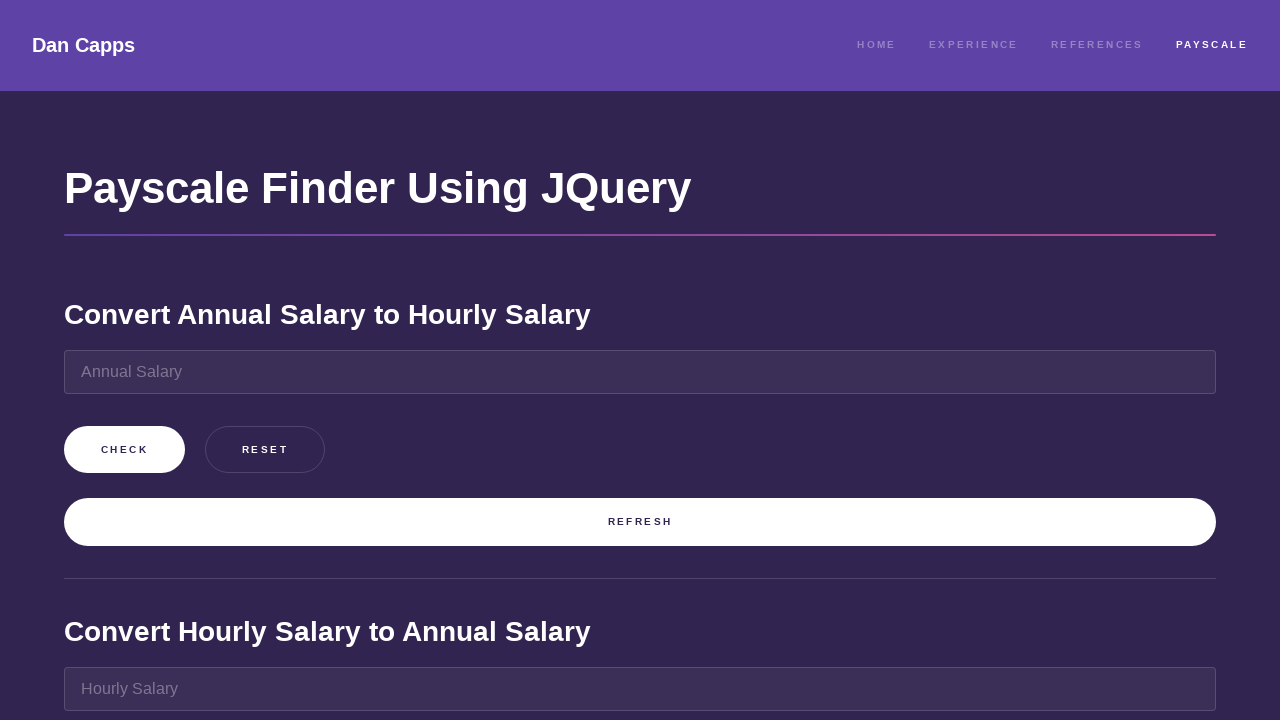

Waited for payscale finder to load
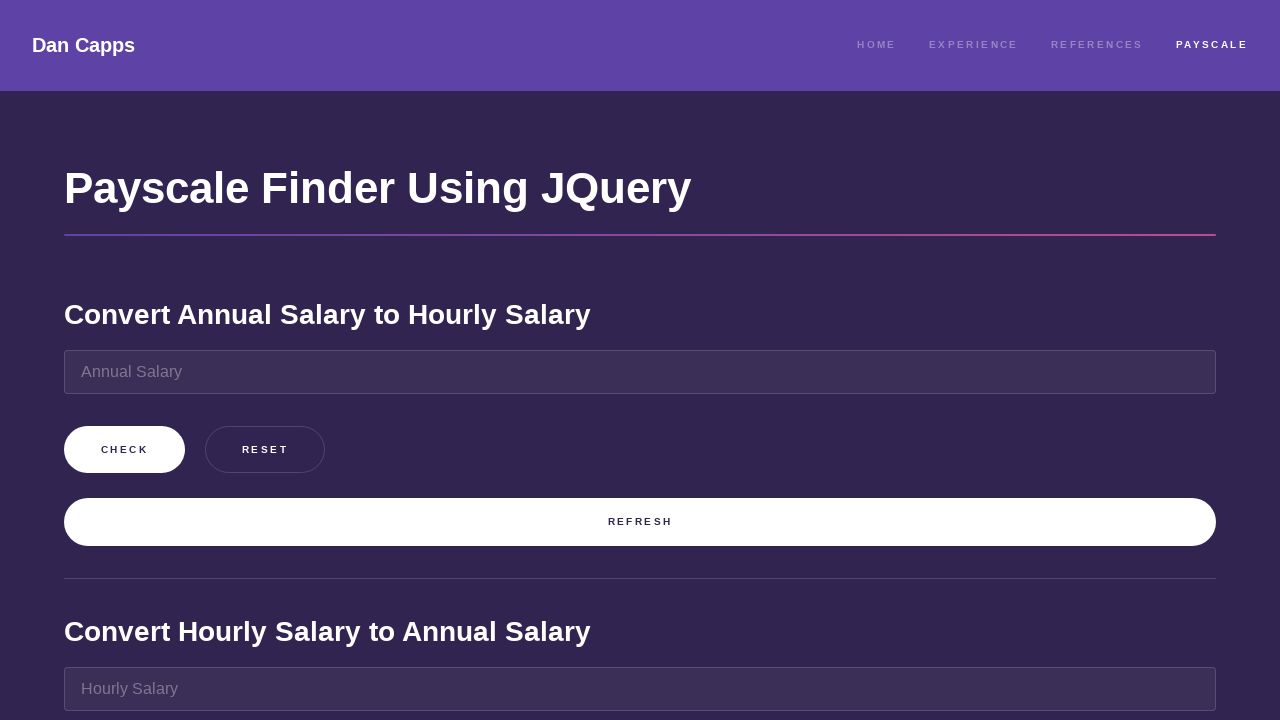

Filled annual salary input with '85000' on [name='annualInput']
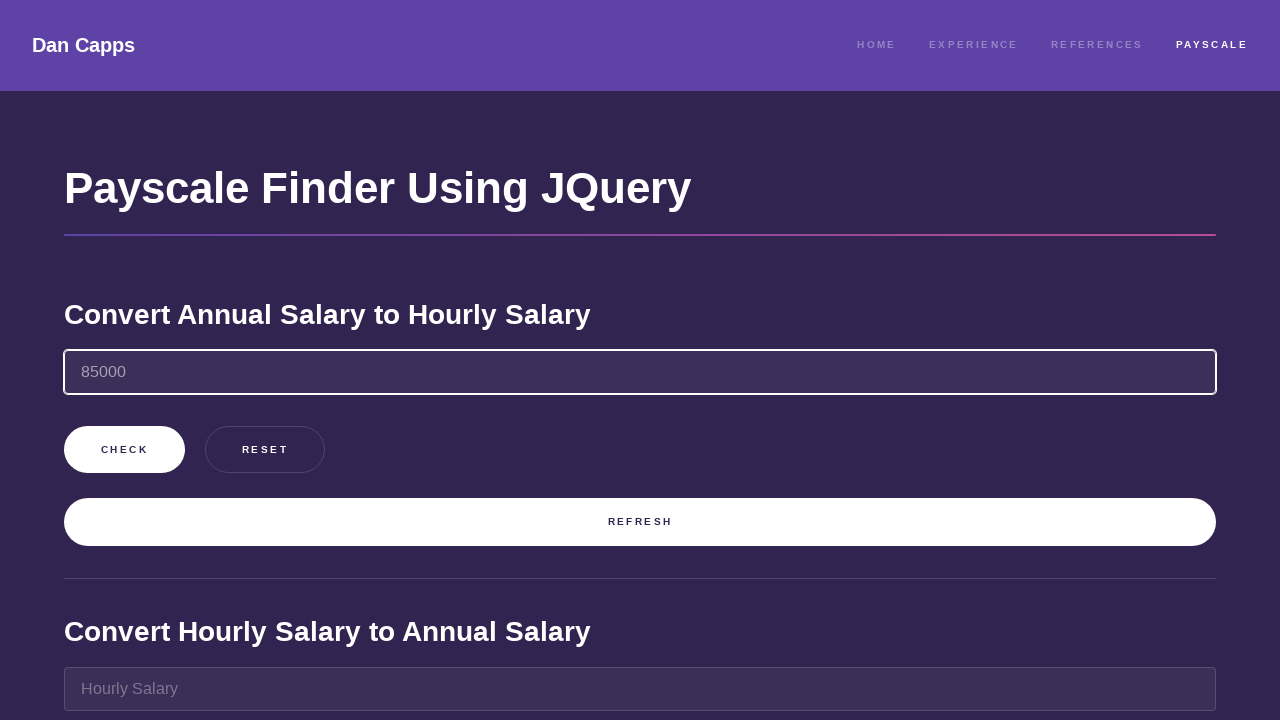

Waited briefly after entering annual salary
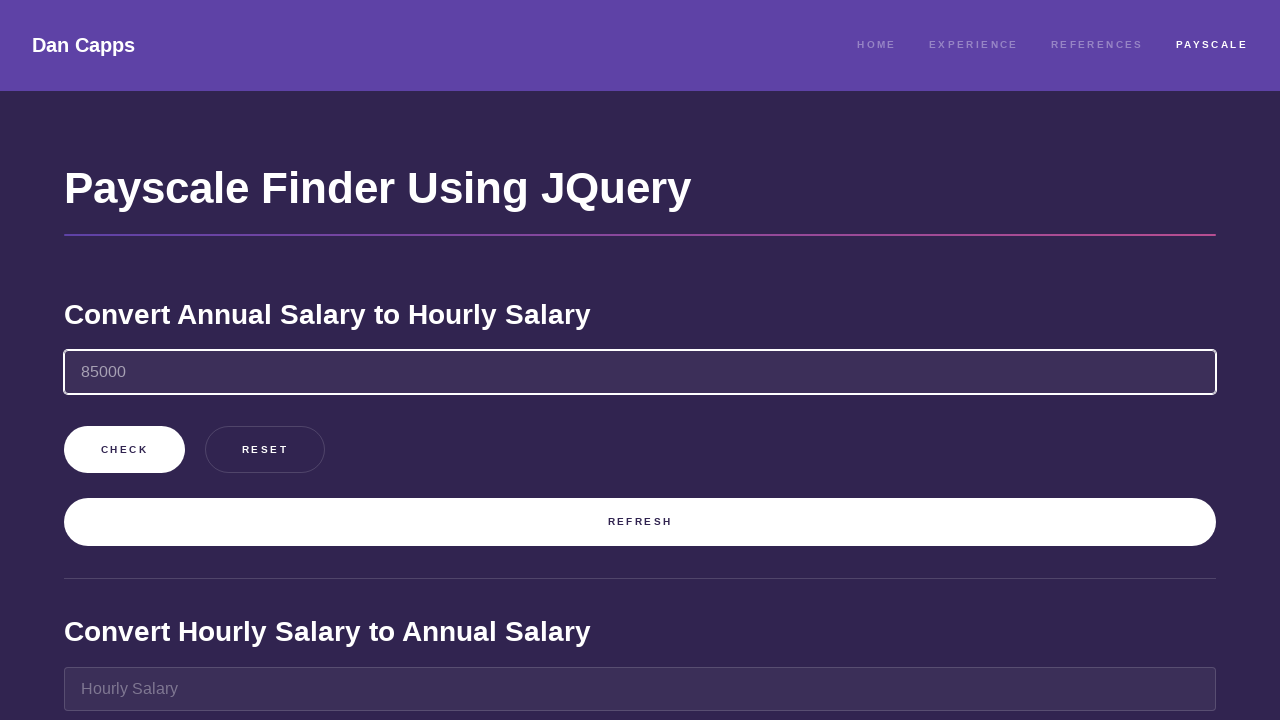

Clicked submit button for annual salary at (124, 449) on [name='annualSalarySubmitButton']
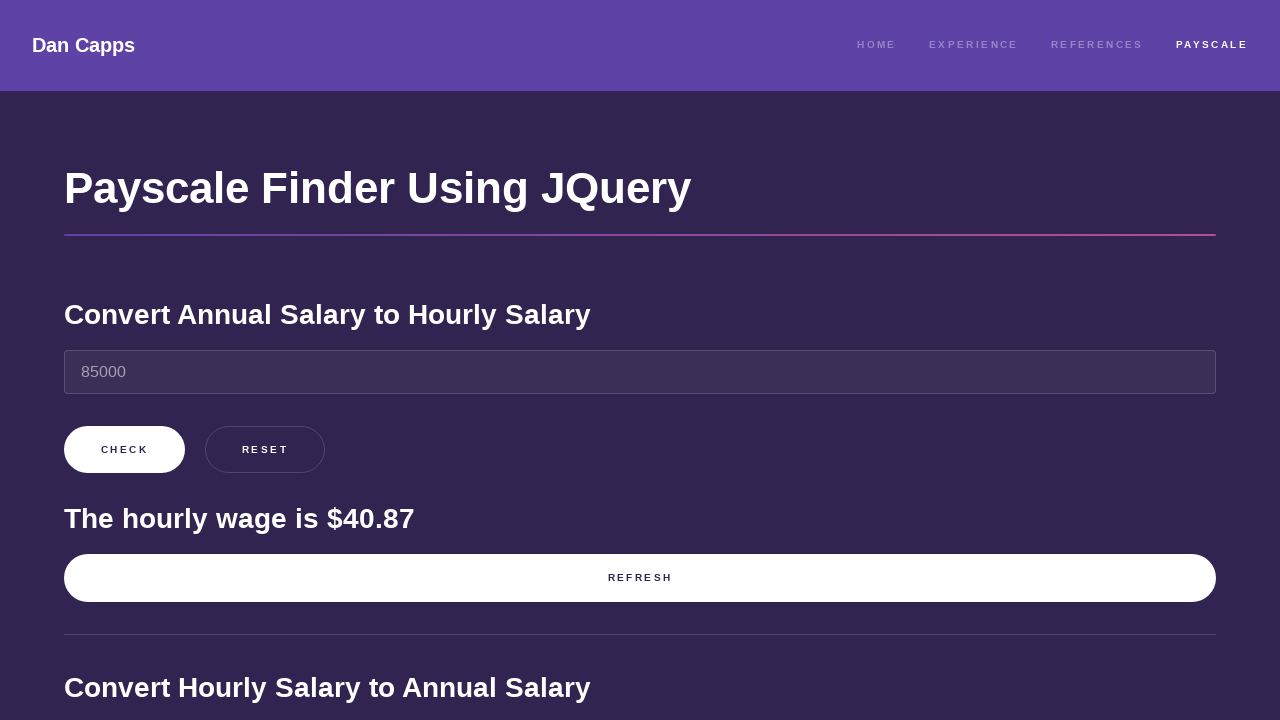

Waited for annual salary calculation to complete
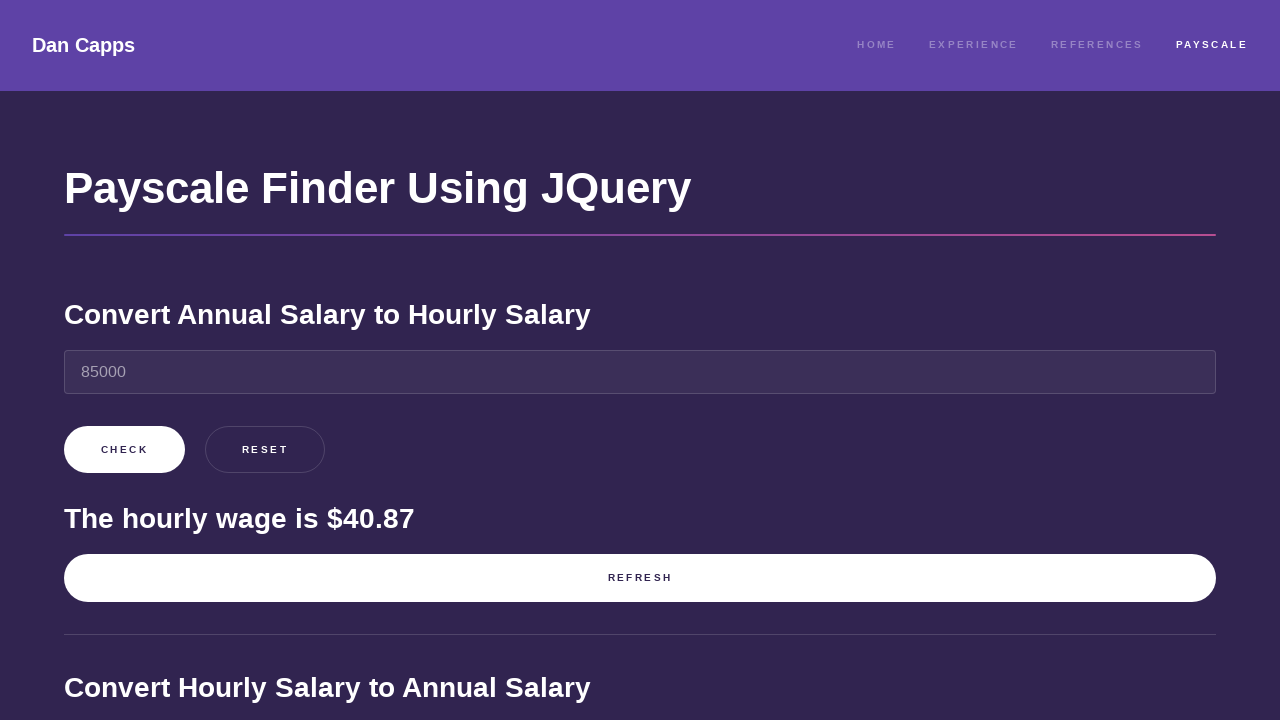

Clicked reset button for annual salary at (265, 449) on [name='resetAnnualButton']
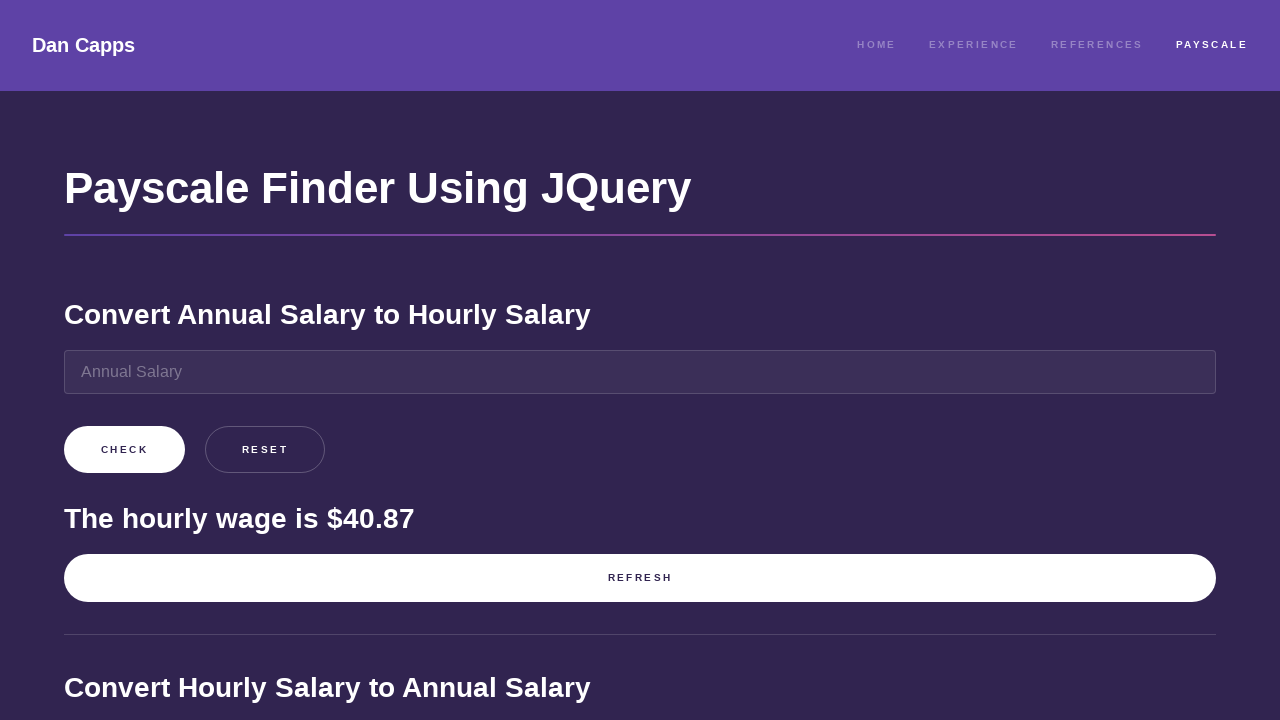

Waited briefly after resetting annual salary
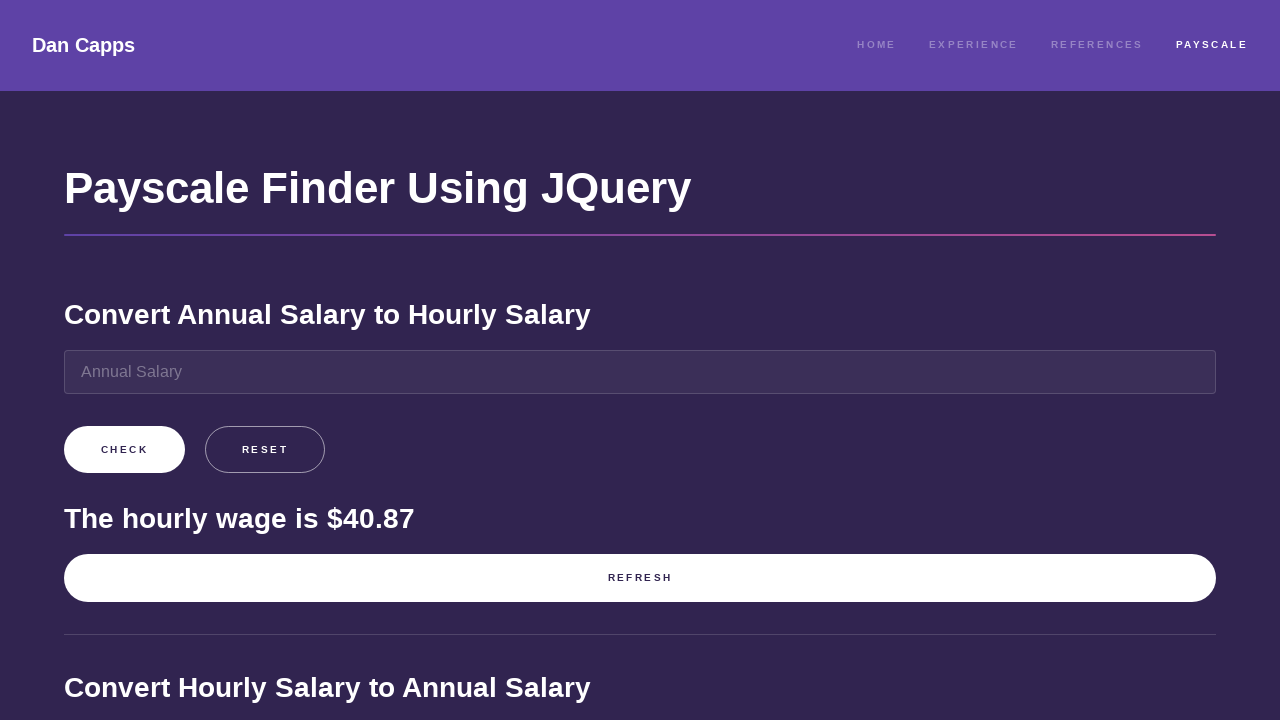

Filled hourly salary input with '46.66' on [name='hourlyInput']
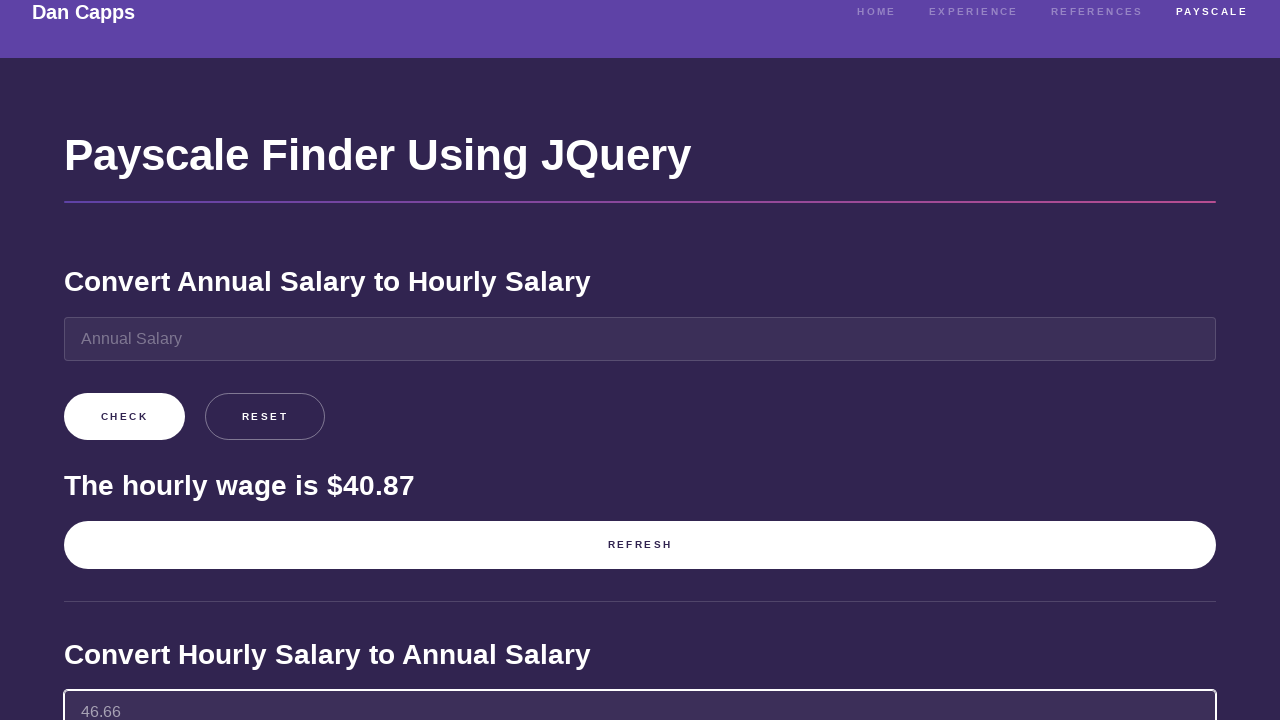

Waited briefly after entering hourly salary
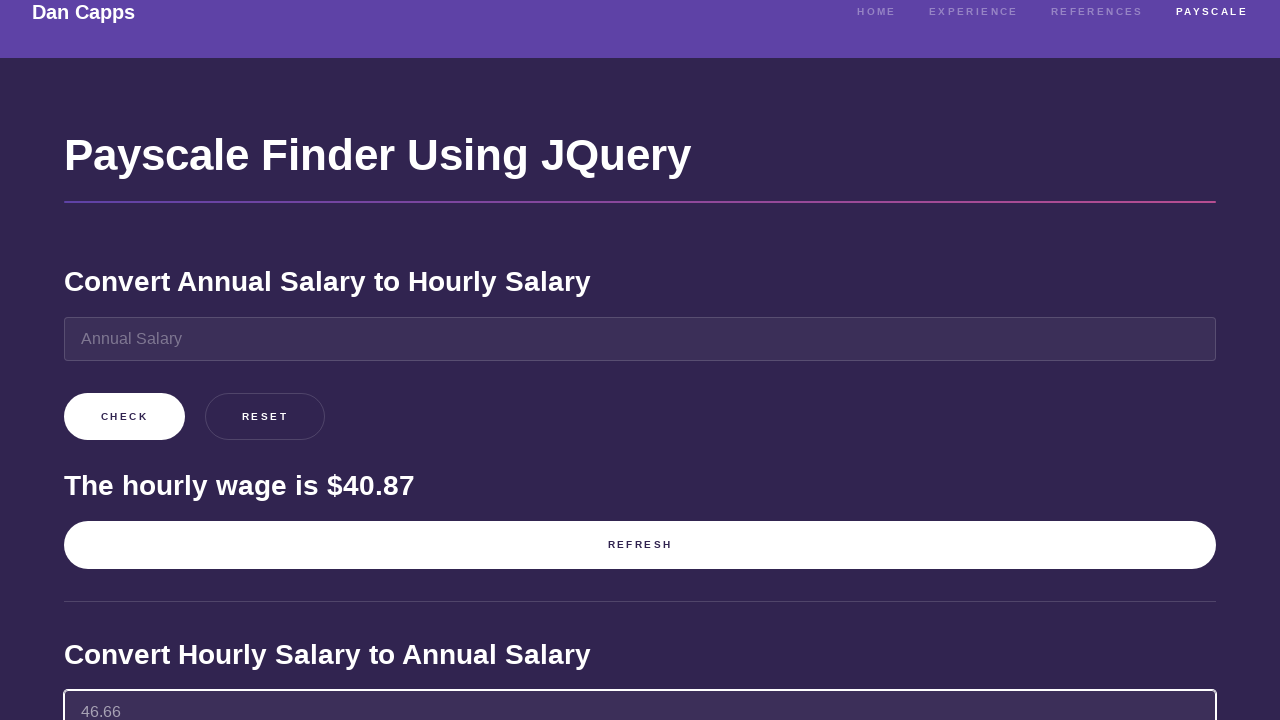

Clicked submit button for hourly salary at (124, 416) on [name='hourlySalarySubmitButton']
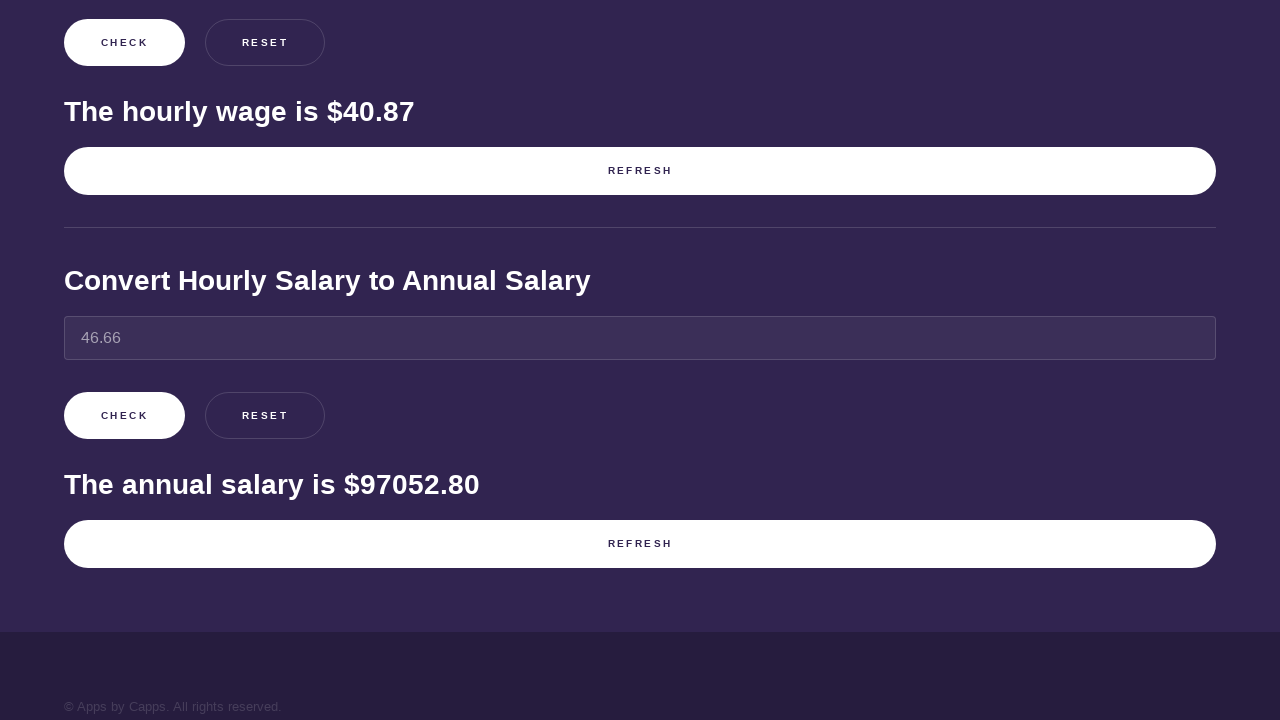

Waited for hourly salary calculation to complete
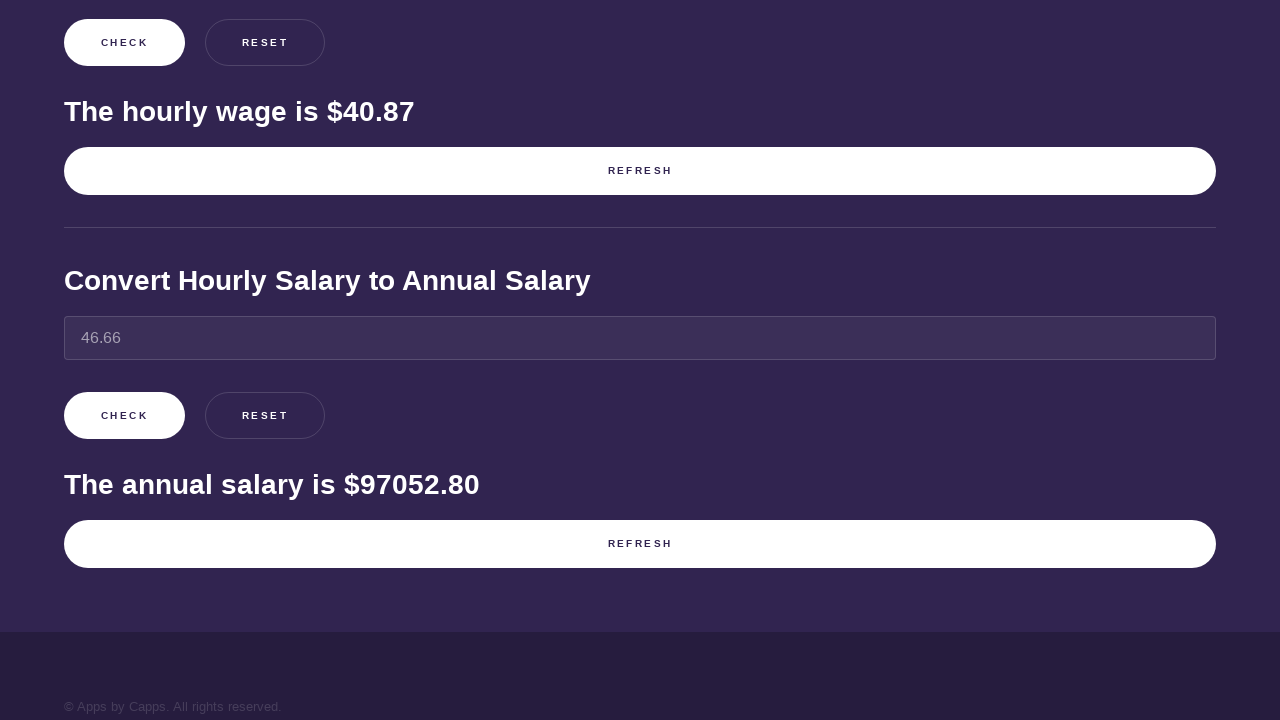

Clicked refresh button for hourly salary at (640, 544) on [name='refreshHourlyButton']
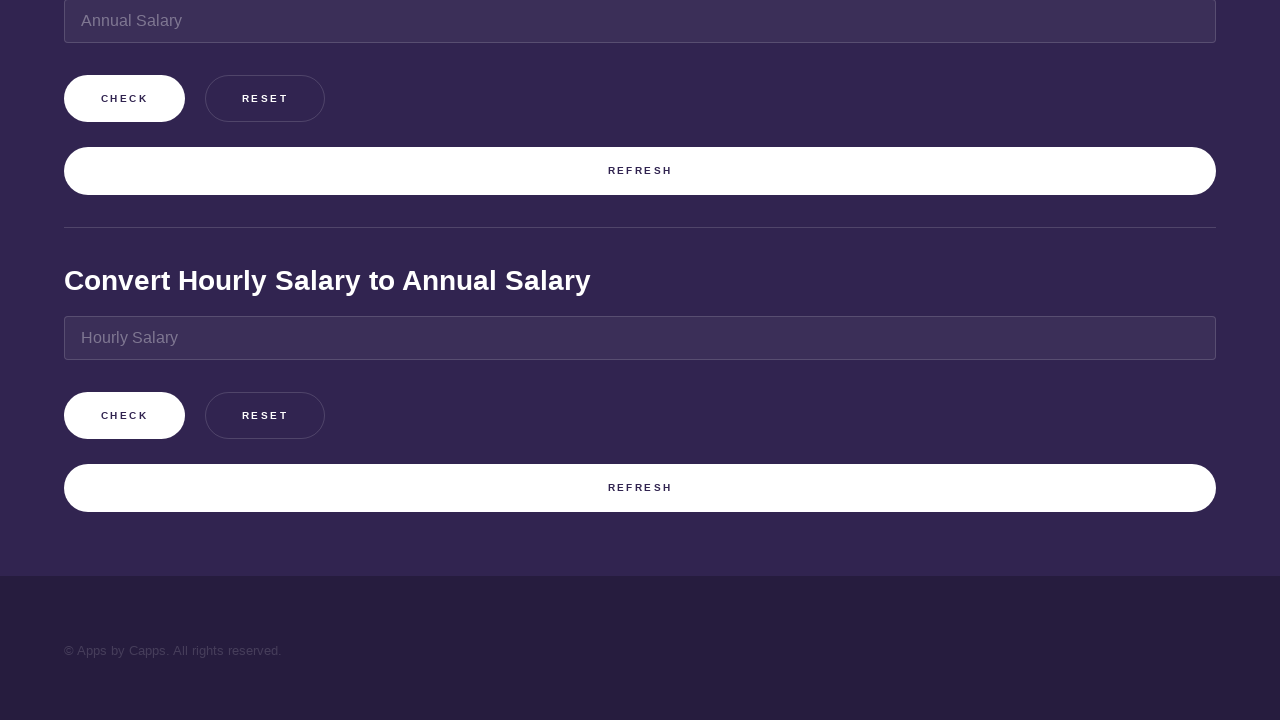

Waited briefly after refreshing hourly salary
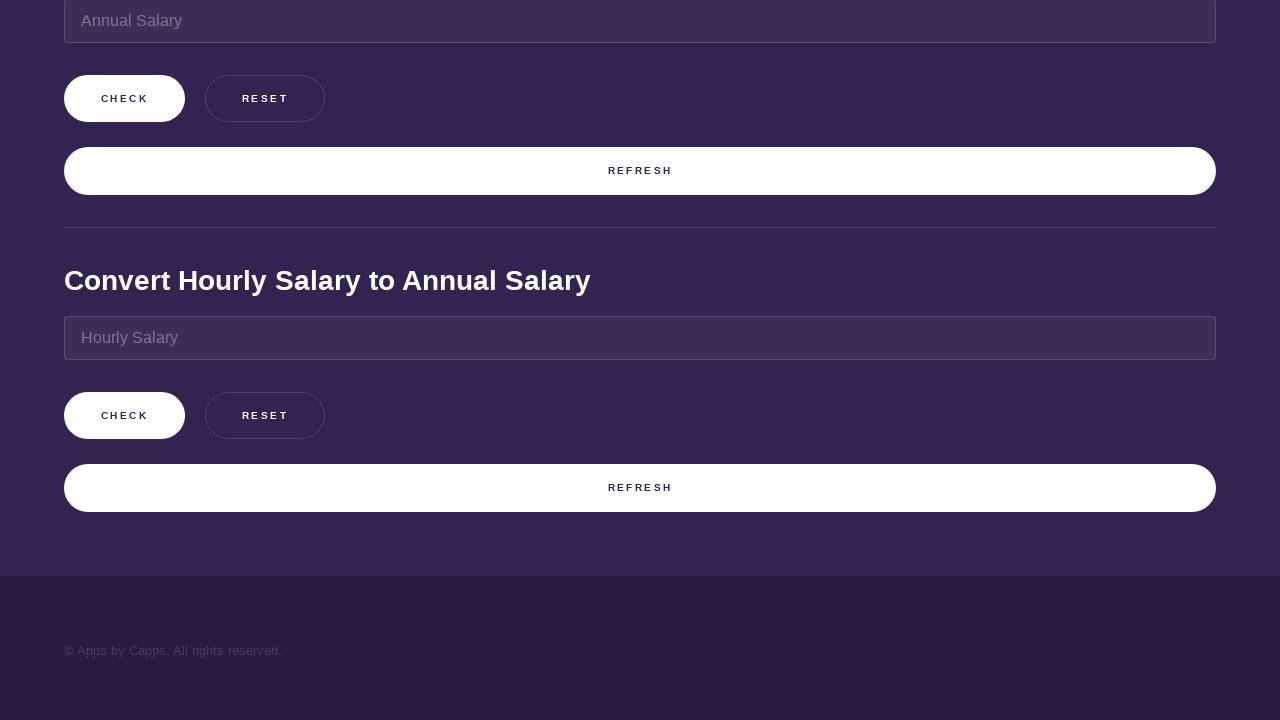

Clicked references tab at (1097, 45) on [name='referencesTab']
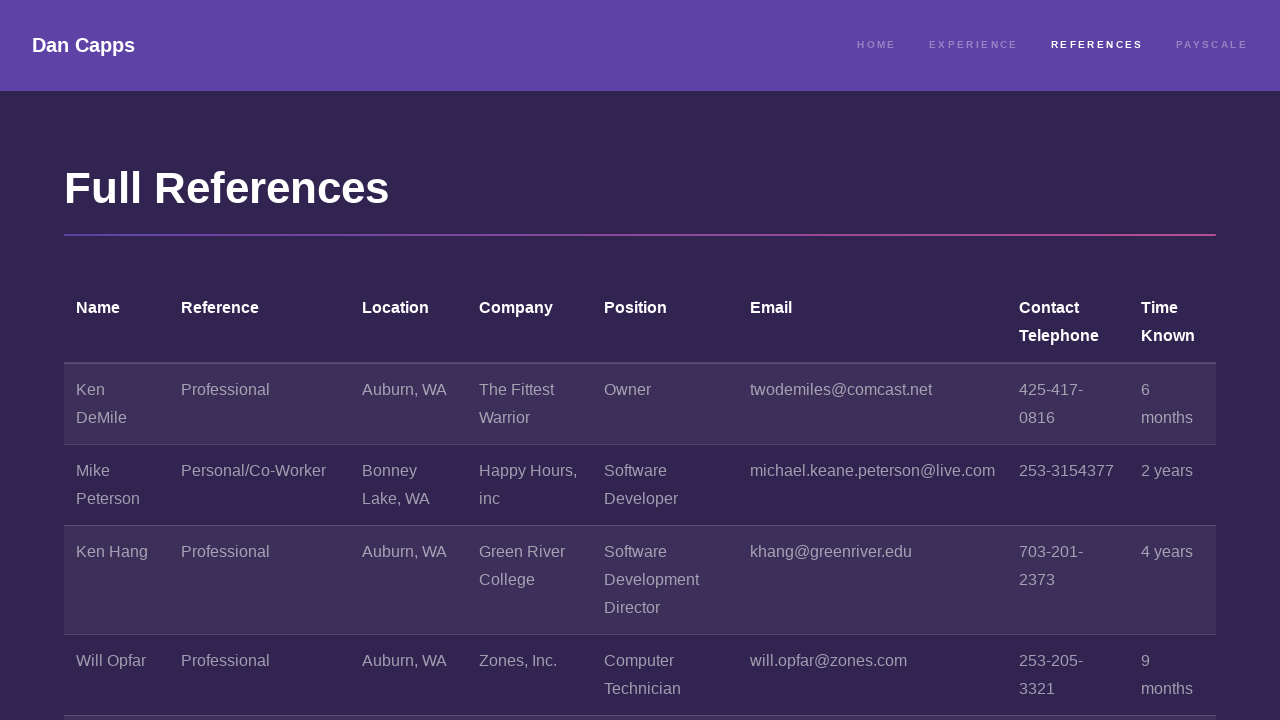

Waited for references tab to load
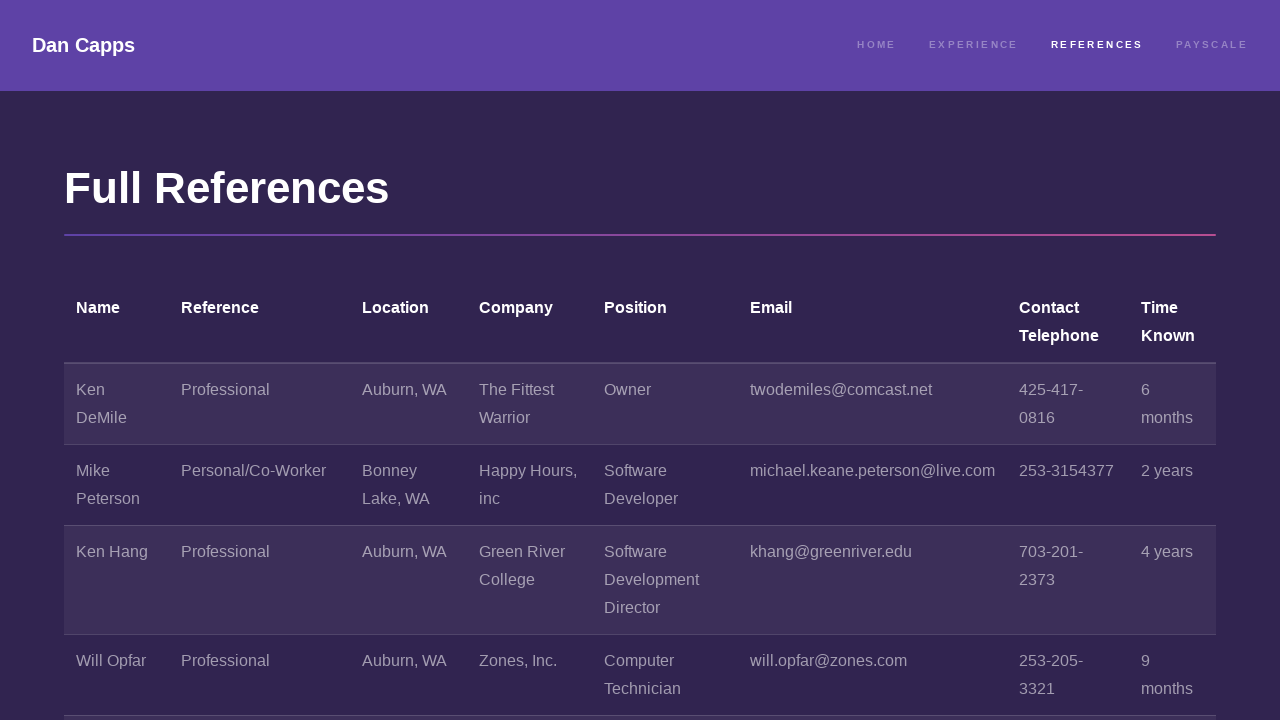

Clicked experience tab at (974, 45) on [name='experienceTab']
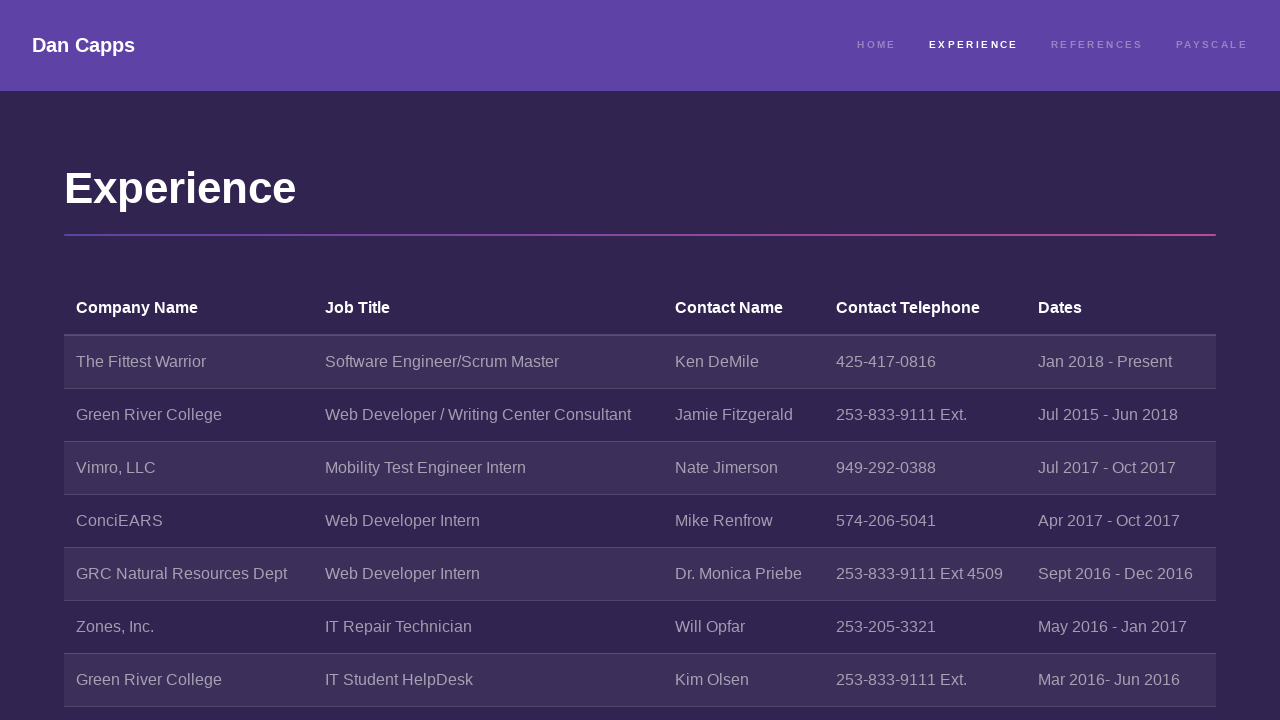

Waited for experience tab to load
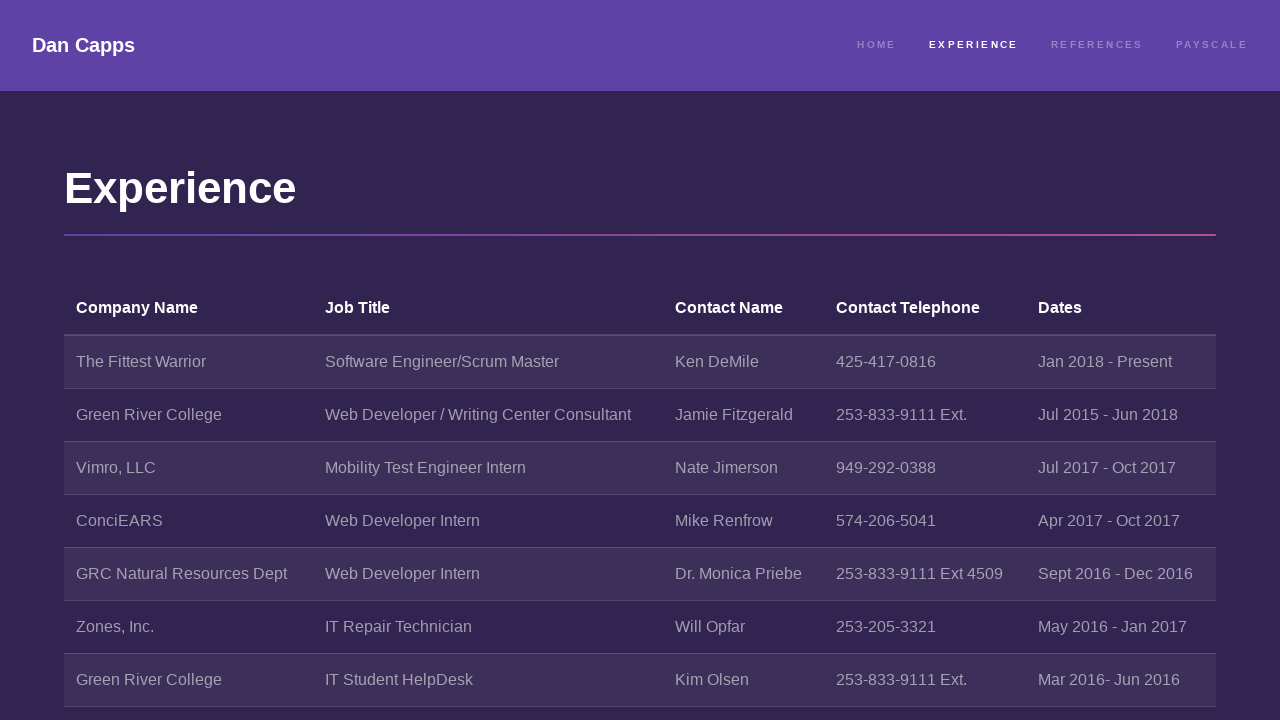

Clicked title to return home at (84, 46) on .title
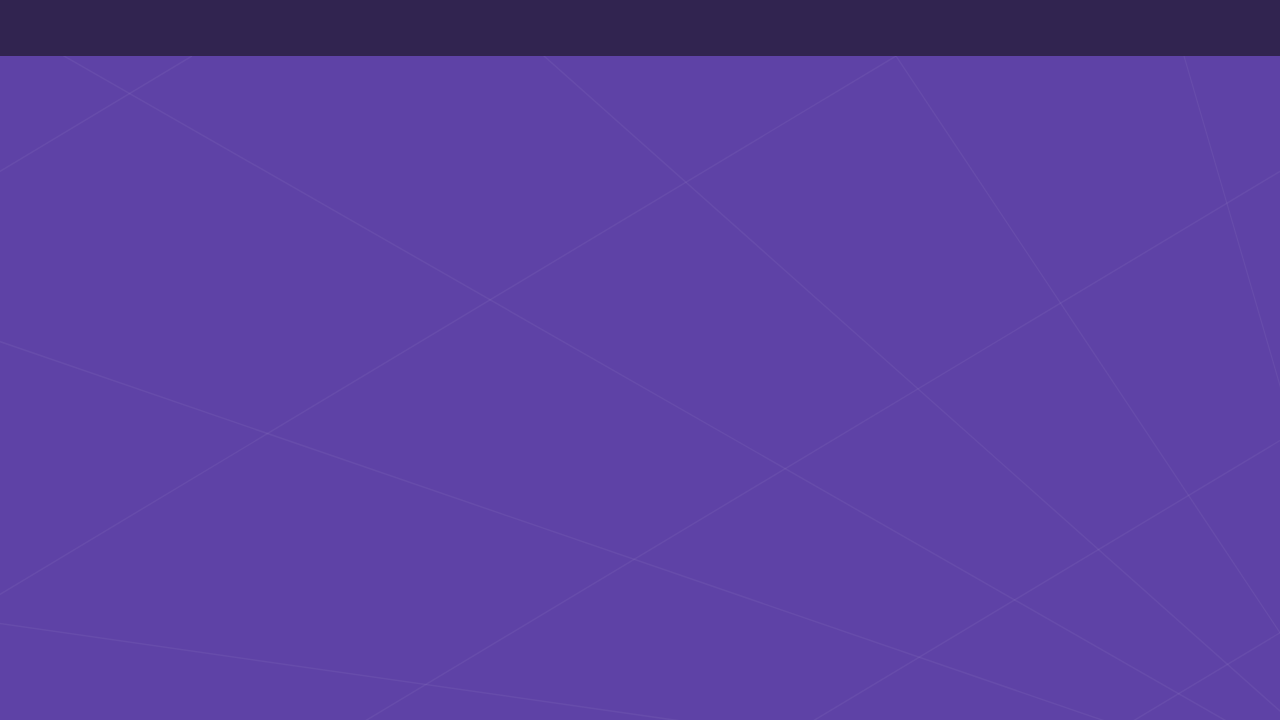

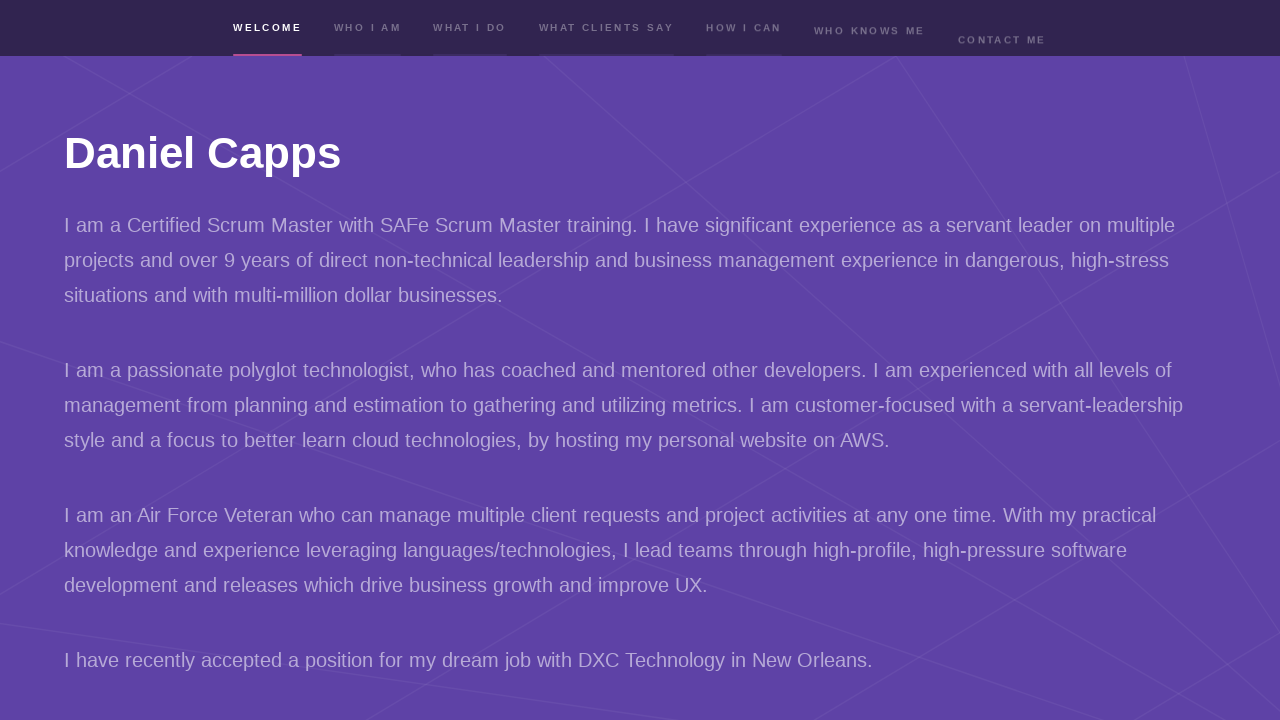